Tests a withdrawal application by verifying user details and performing multiple withdrawal transactions while checking balance updates

Starting URL: https://qawithdrawal.ccbp.tech/

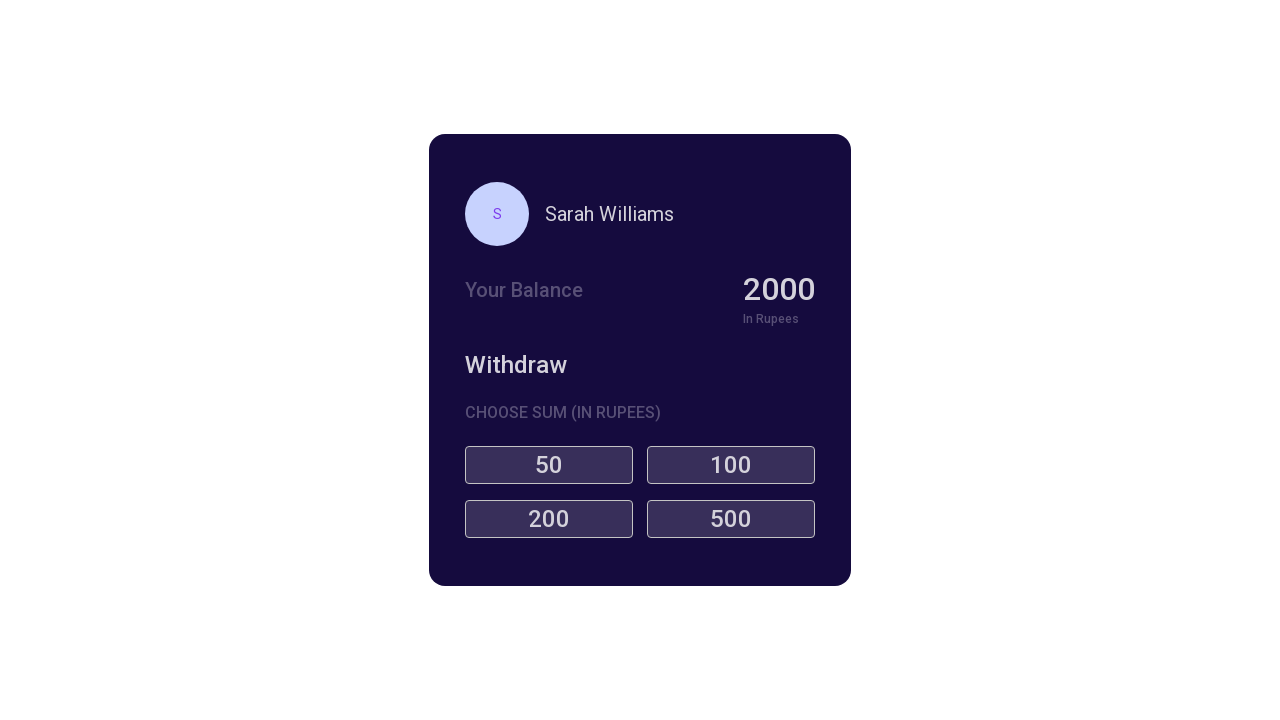

Located username element
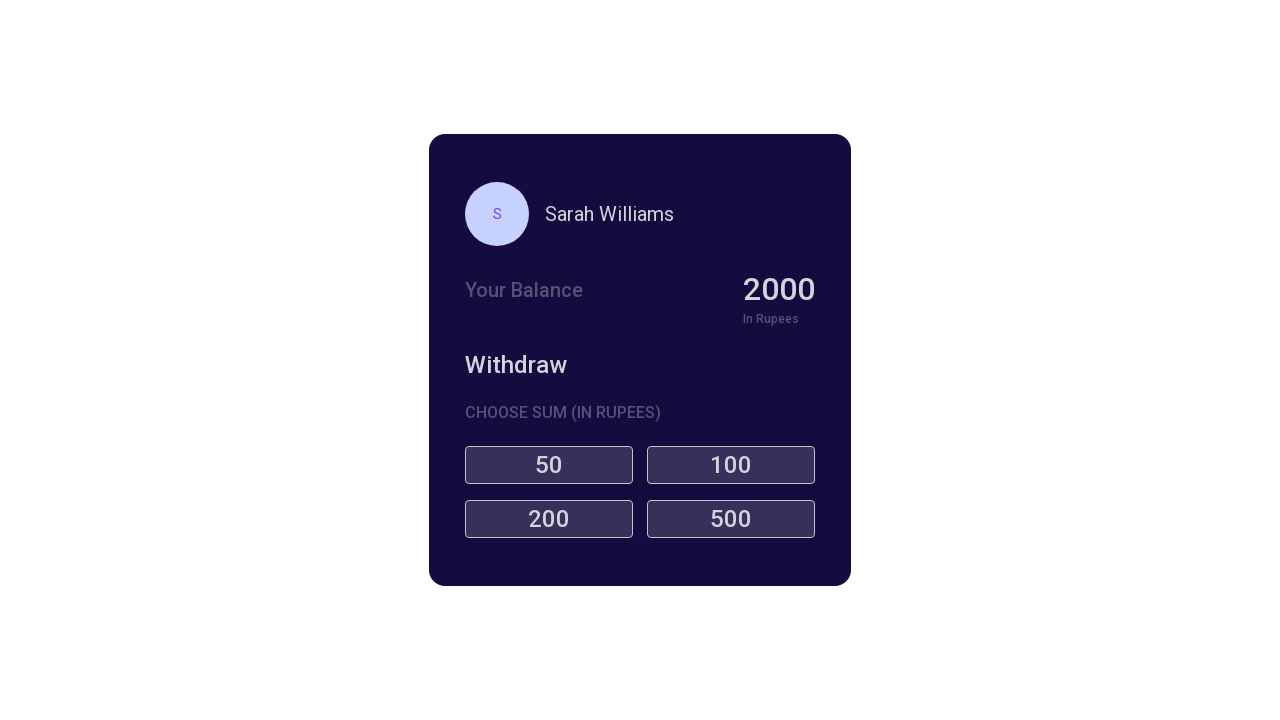

Verified username is 'Sarah Williams'
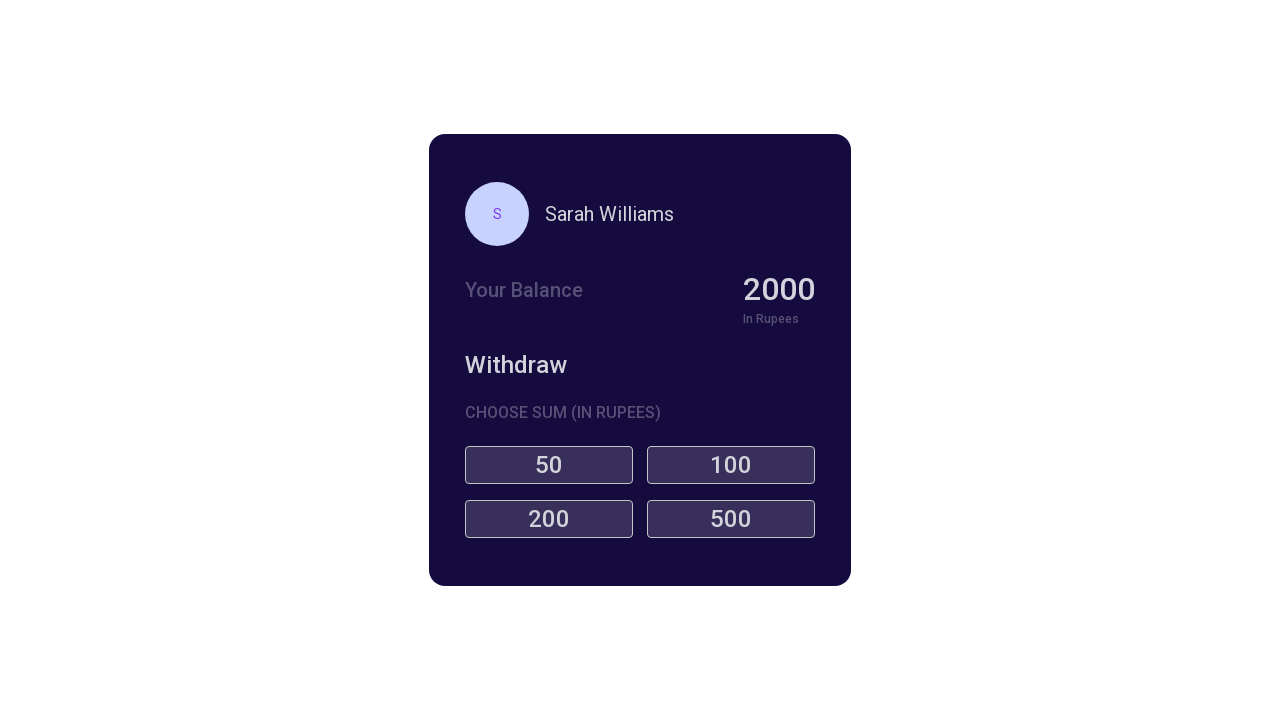

Located balance element
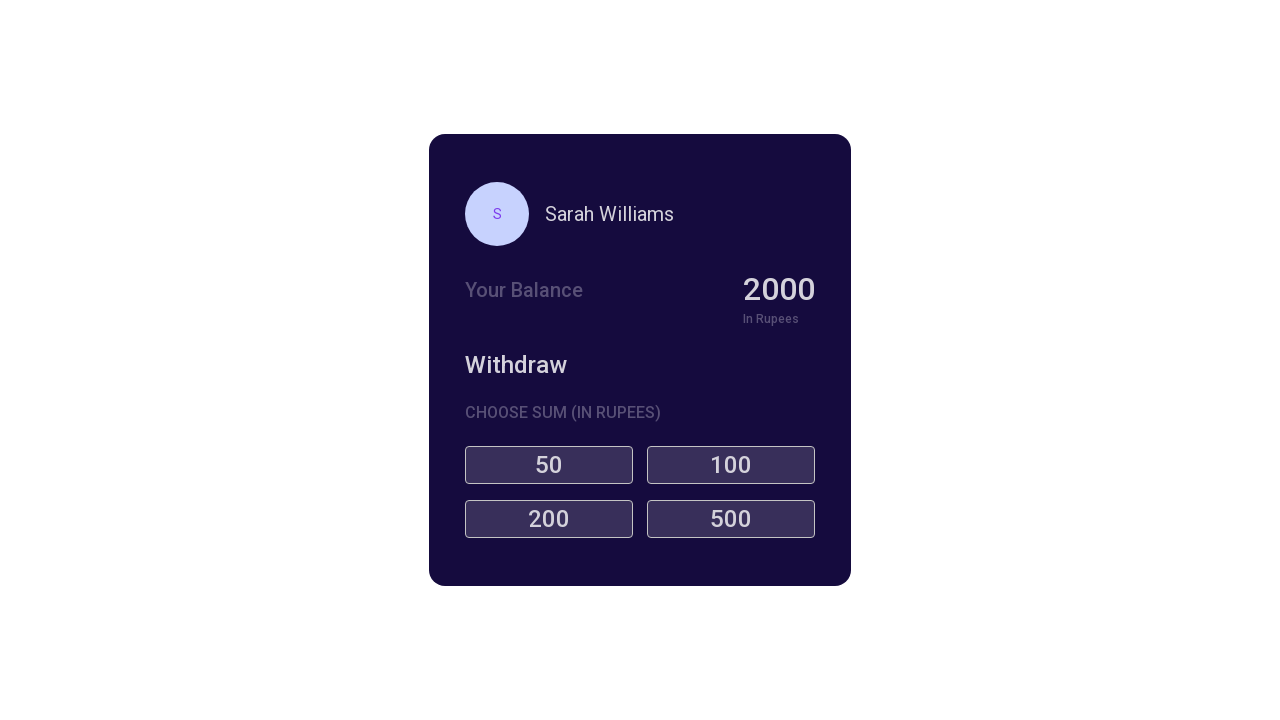

Retrieved initial balance: 2000
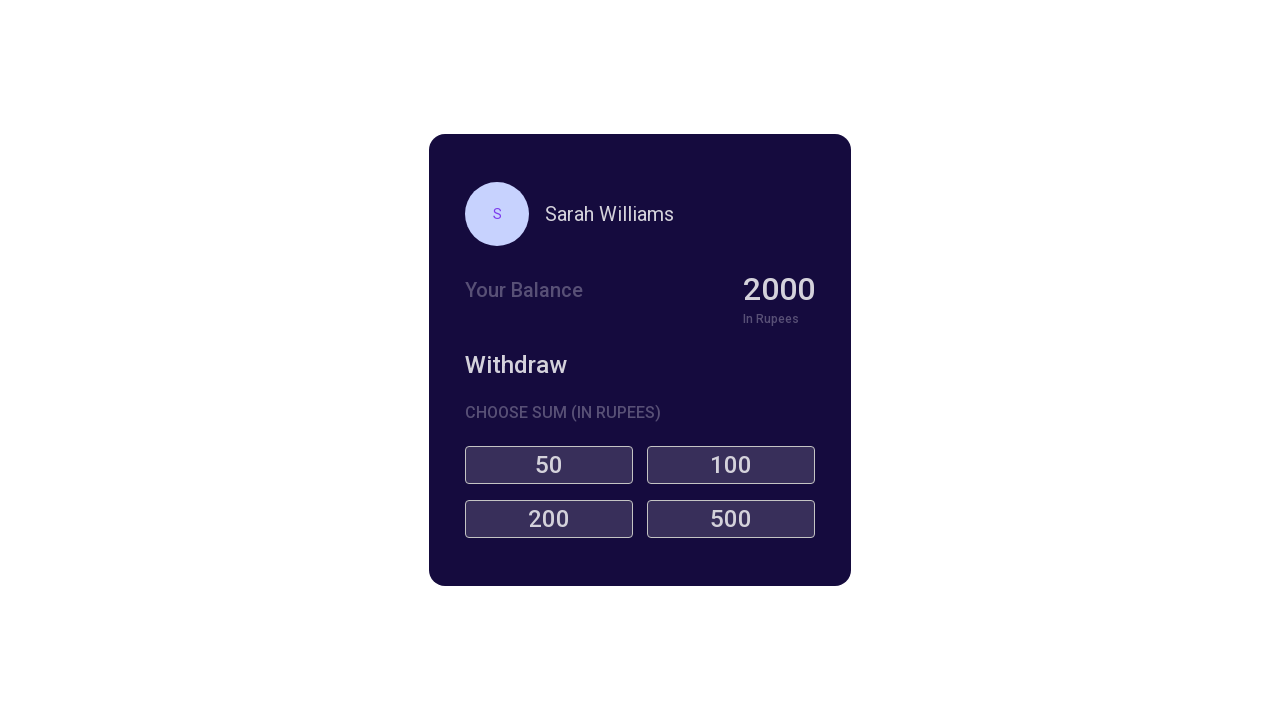

Verified initial balance is 2000
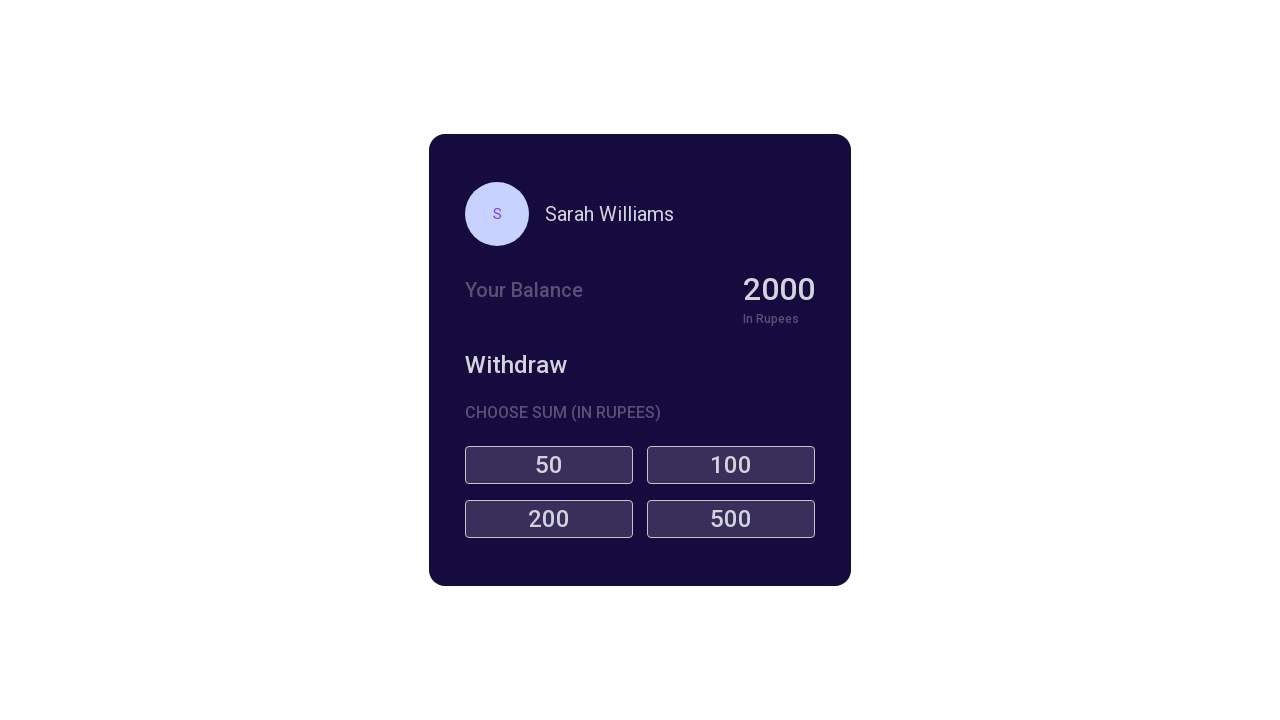

Located first denomination button
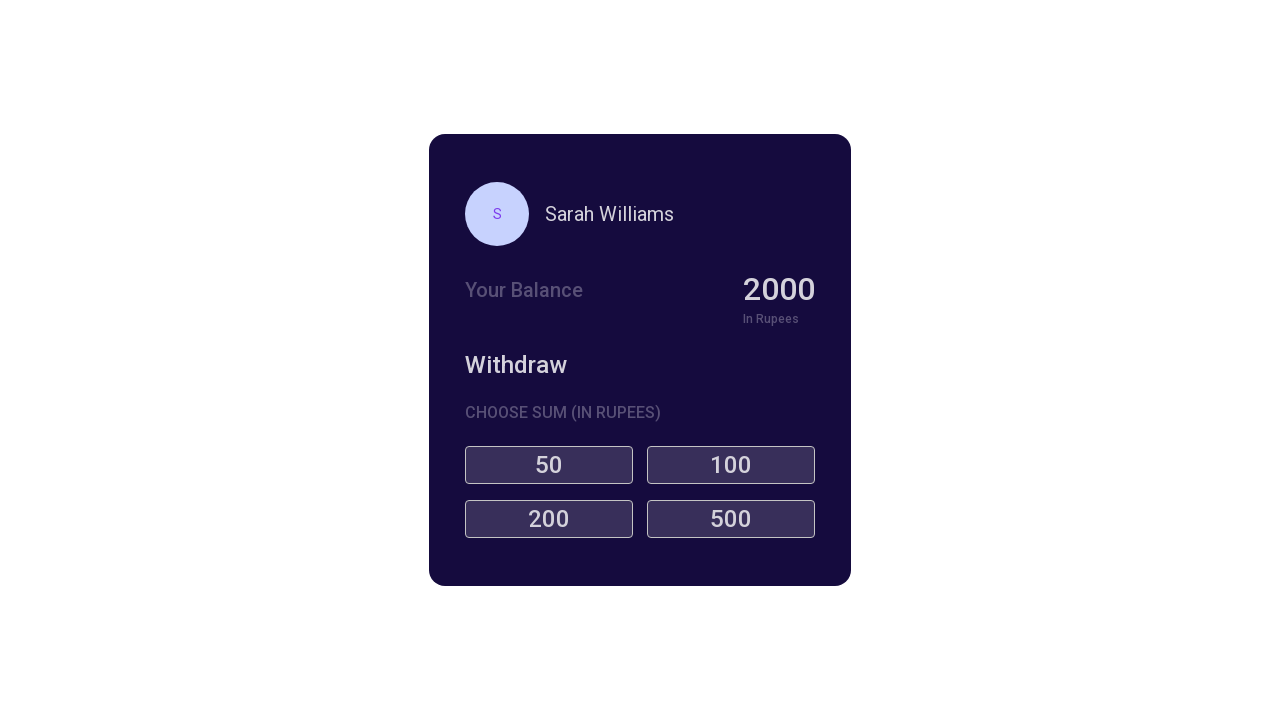

Located second denomination button
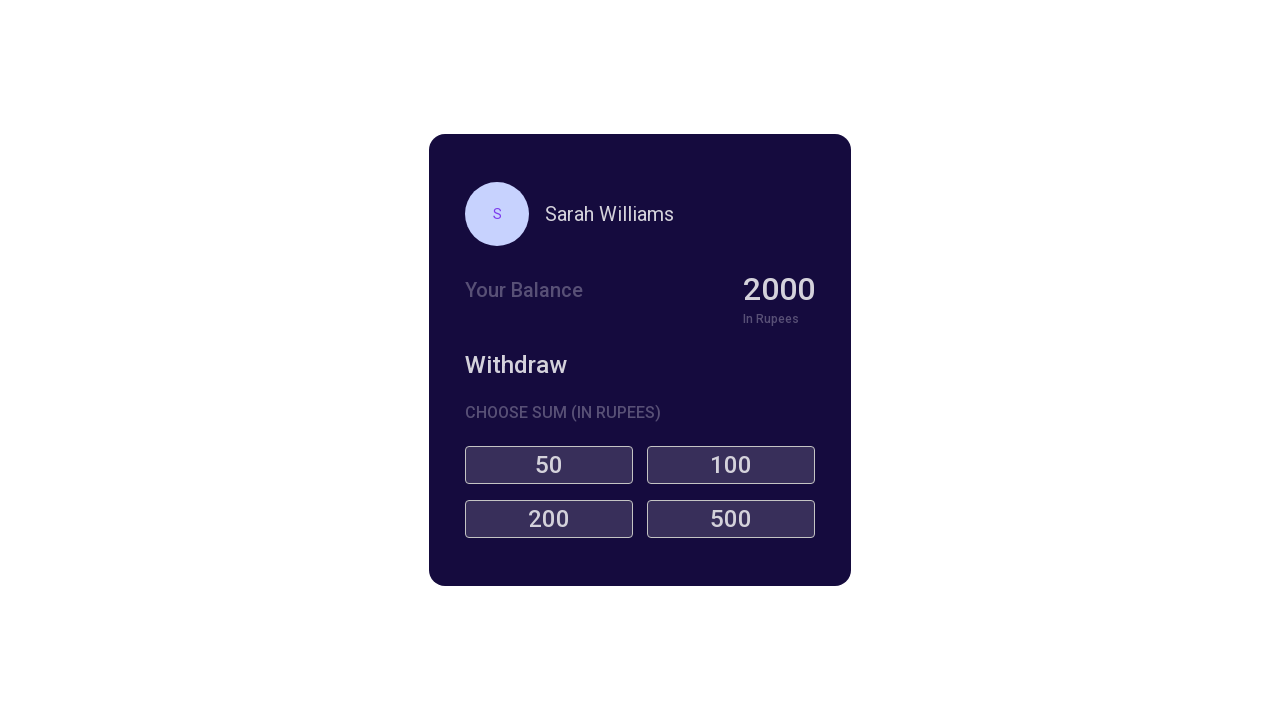

Located third denomination button
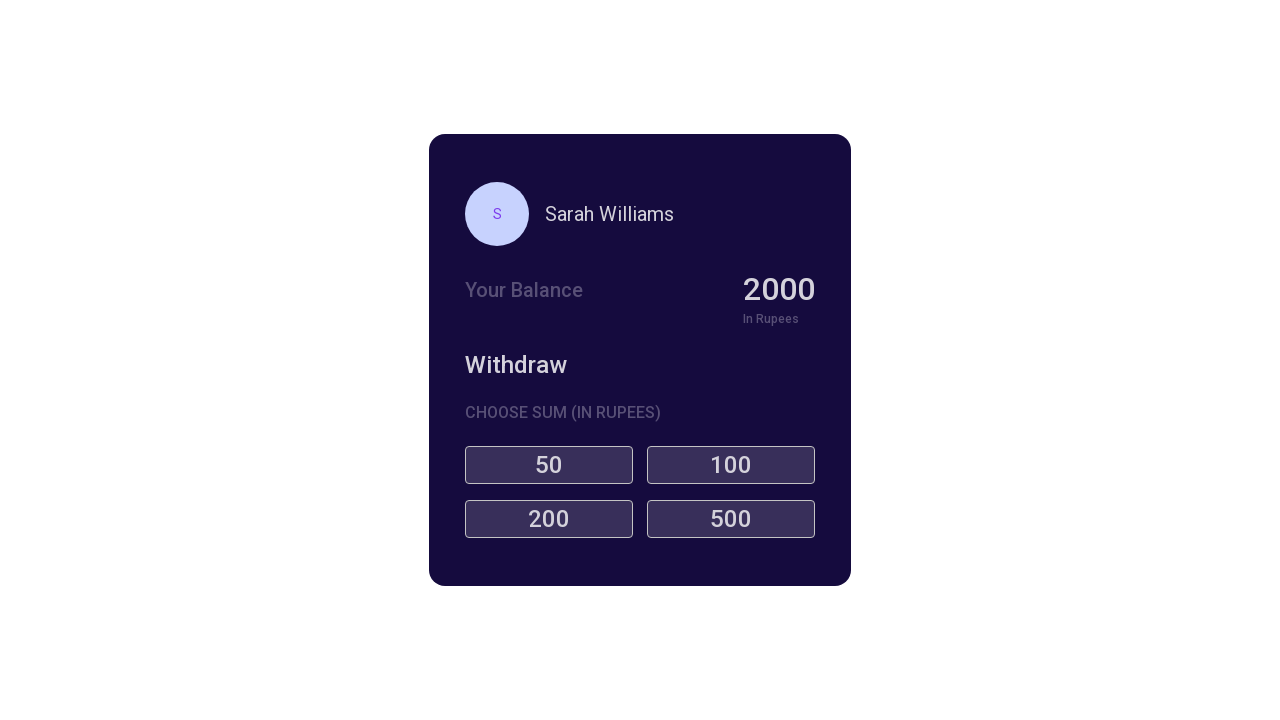

Located fourth denomination button
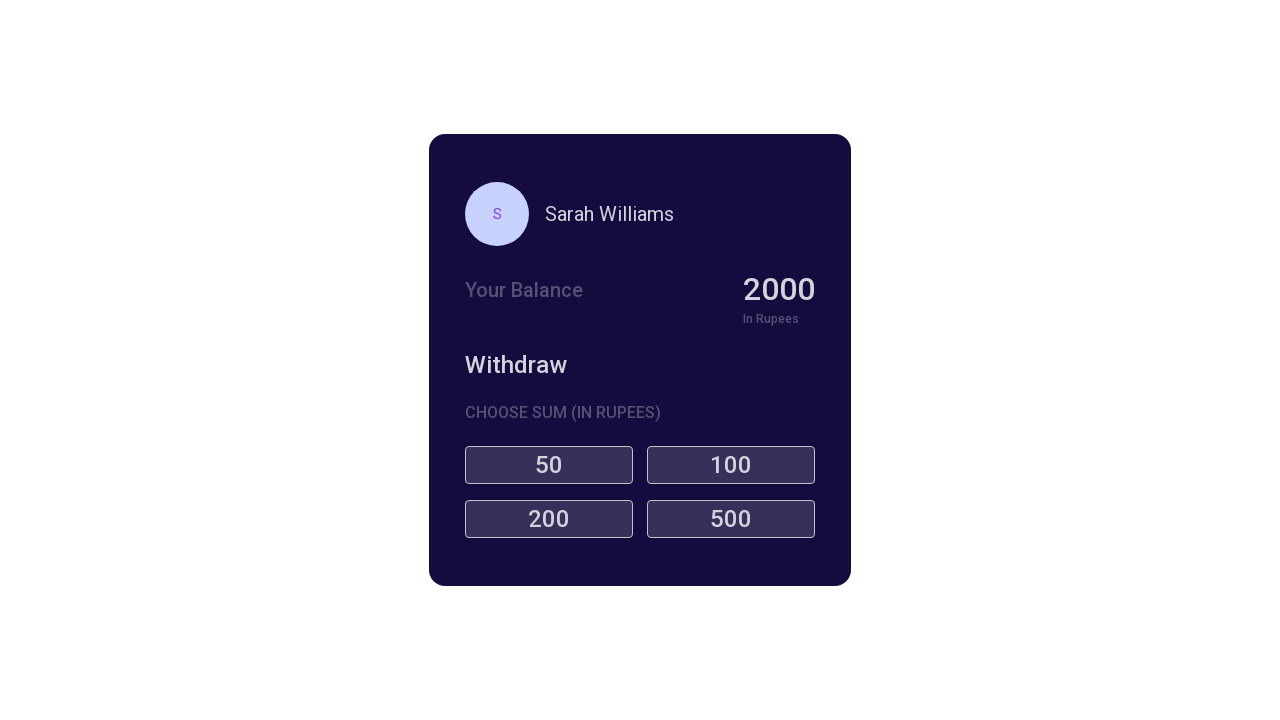

Retrieved first denomination value: 50
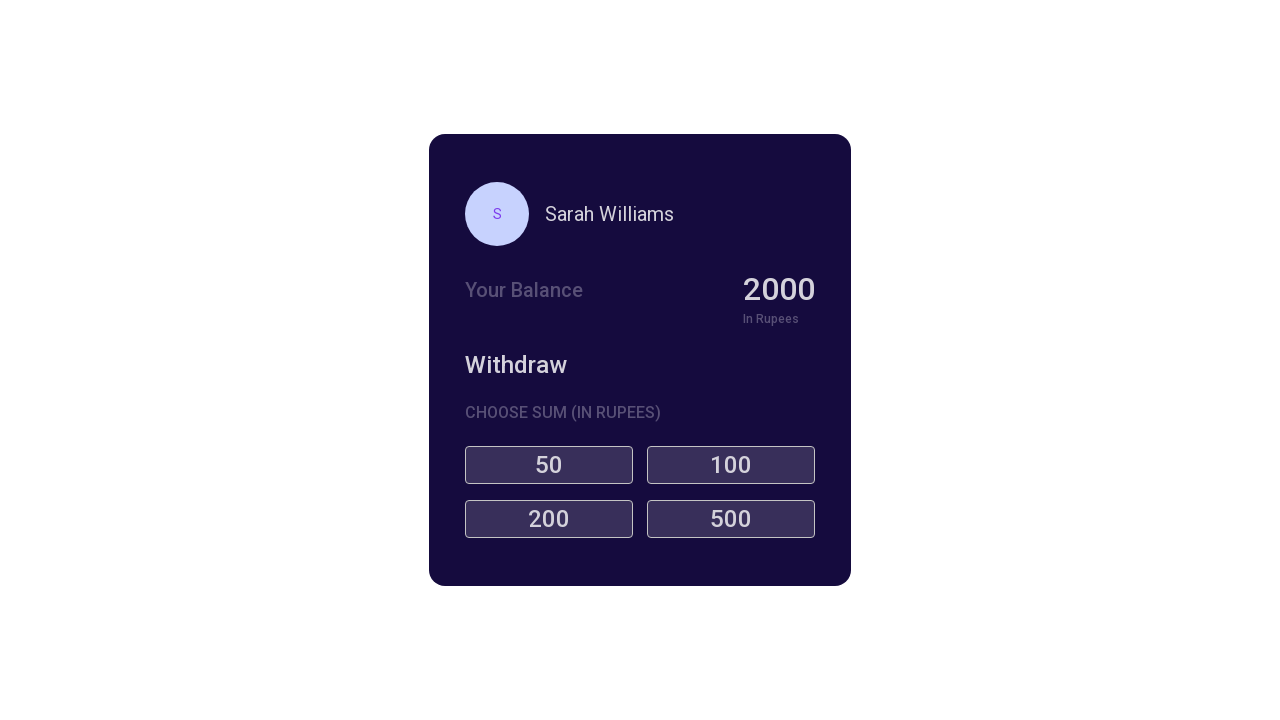

Clicked first denomination button (withdrawal 1/2) at (549, 465) on ul[class^='denominations'] li:nth-child(1) button
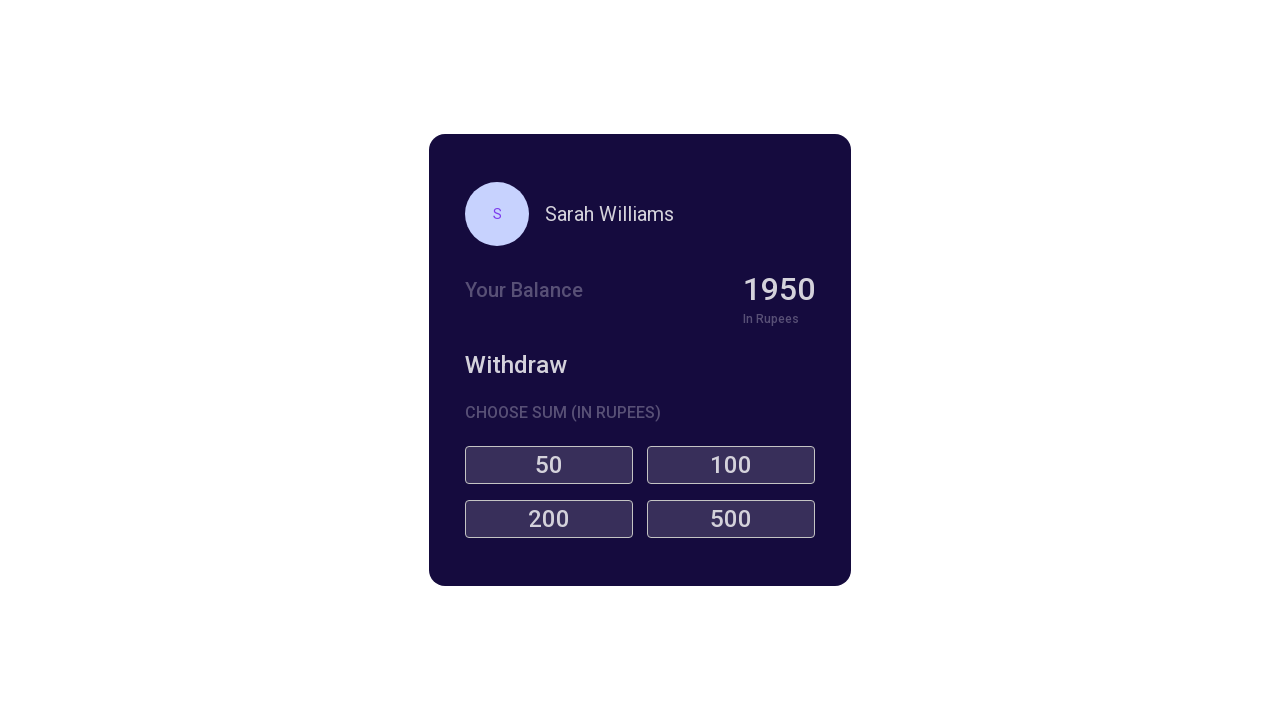

Retrieved updated balance after first button click 1: 1950
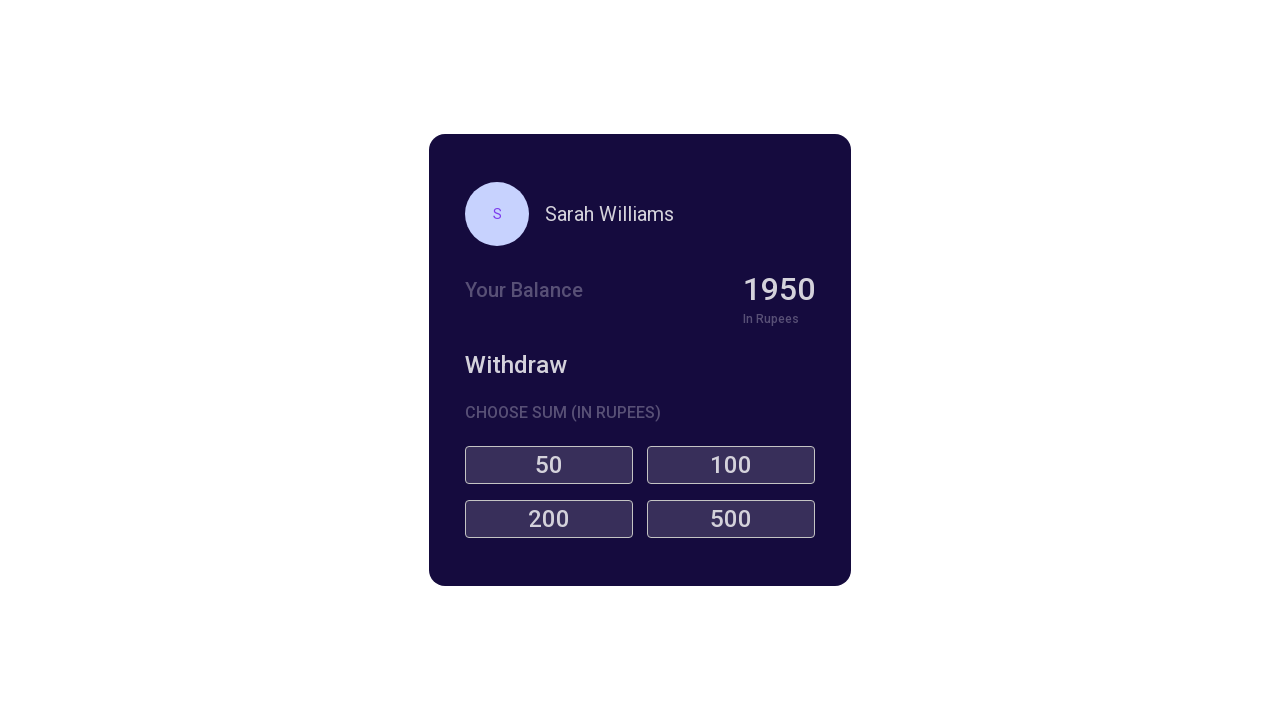

Verified balance is correct after first button click 1
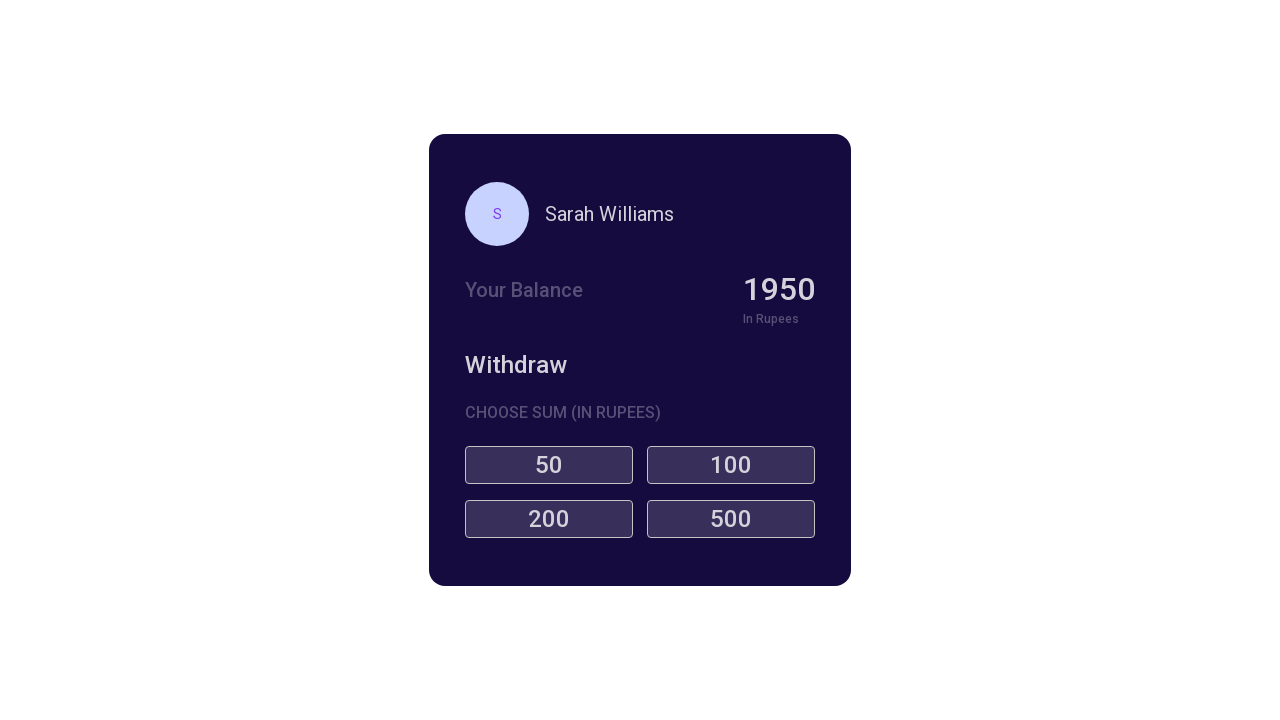

Clicked first denomination button (withdrawal 2/2) at (549, 465) on ul[class^='denominations'] li:nth-child(1) button
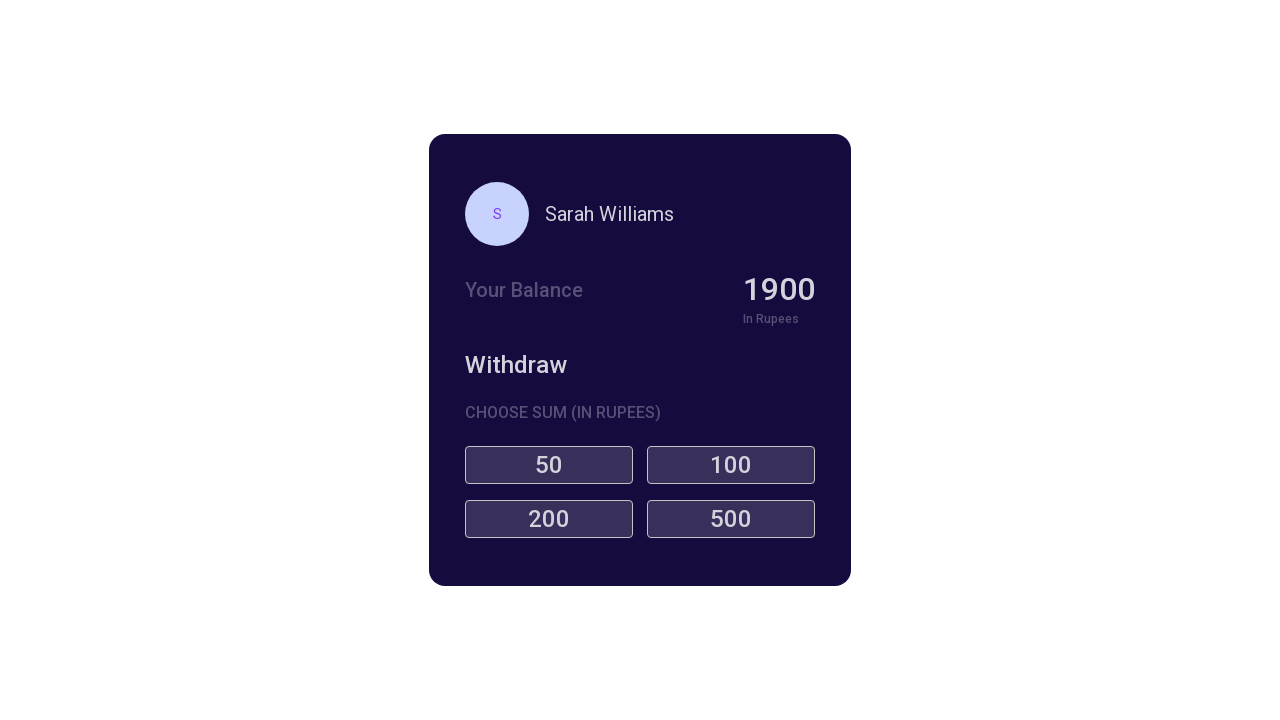

Retrieved updated balance after first button click 2: 1900
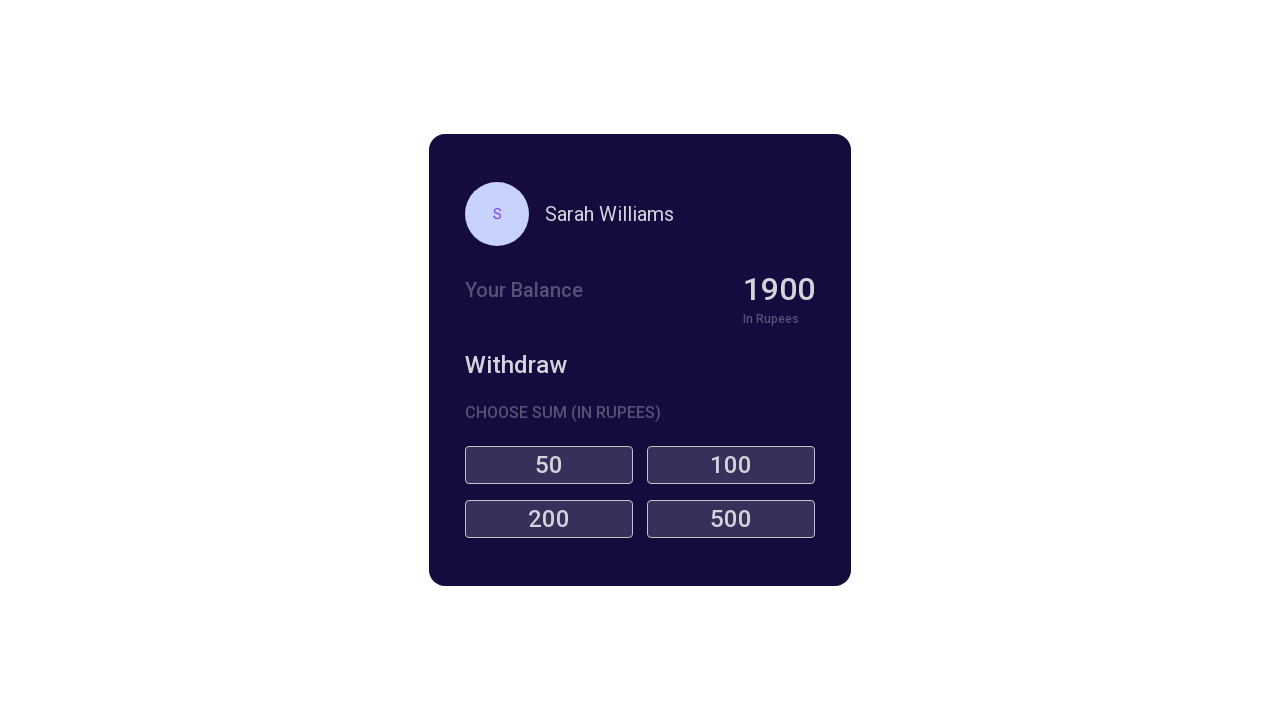

Verified balance is correct after first button click 2
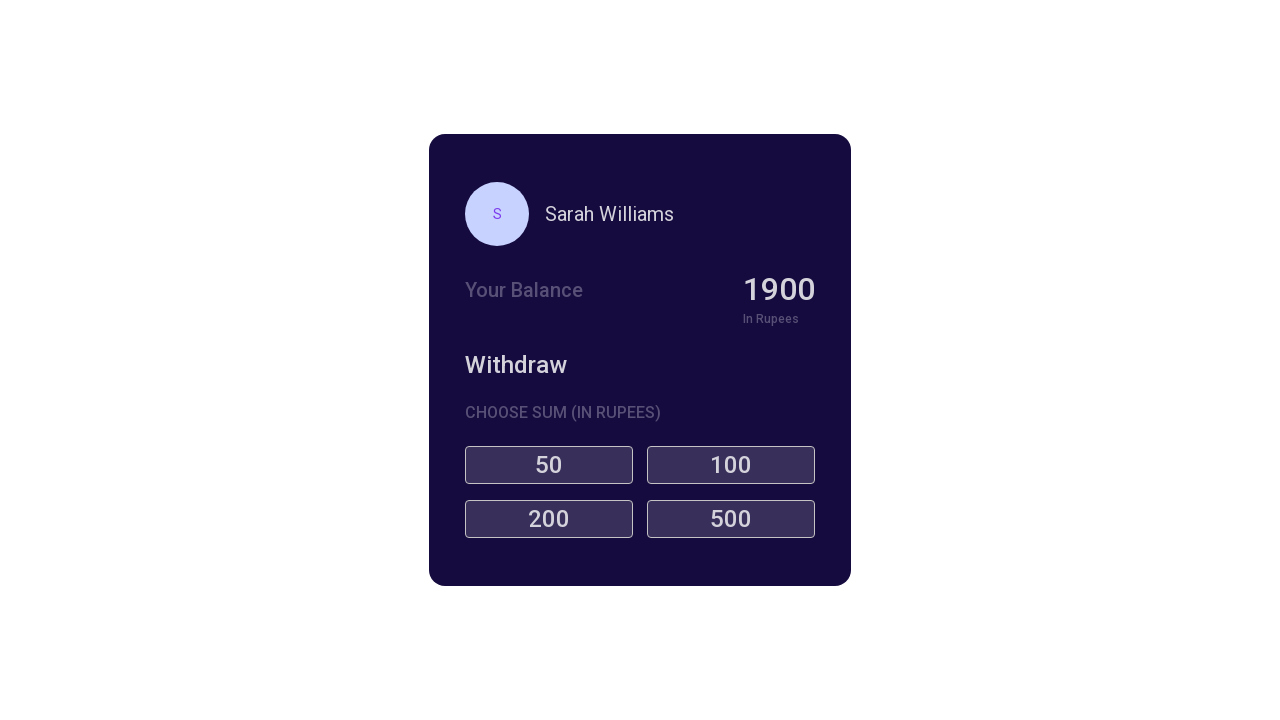

Retrieved second denomination value: 100
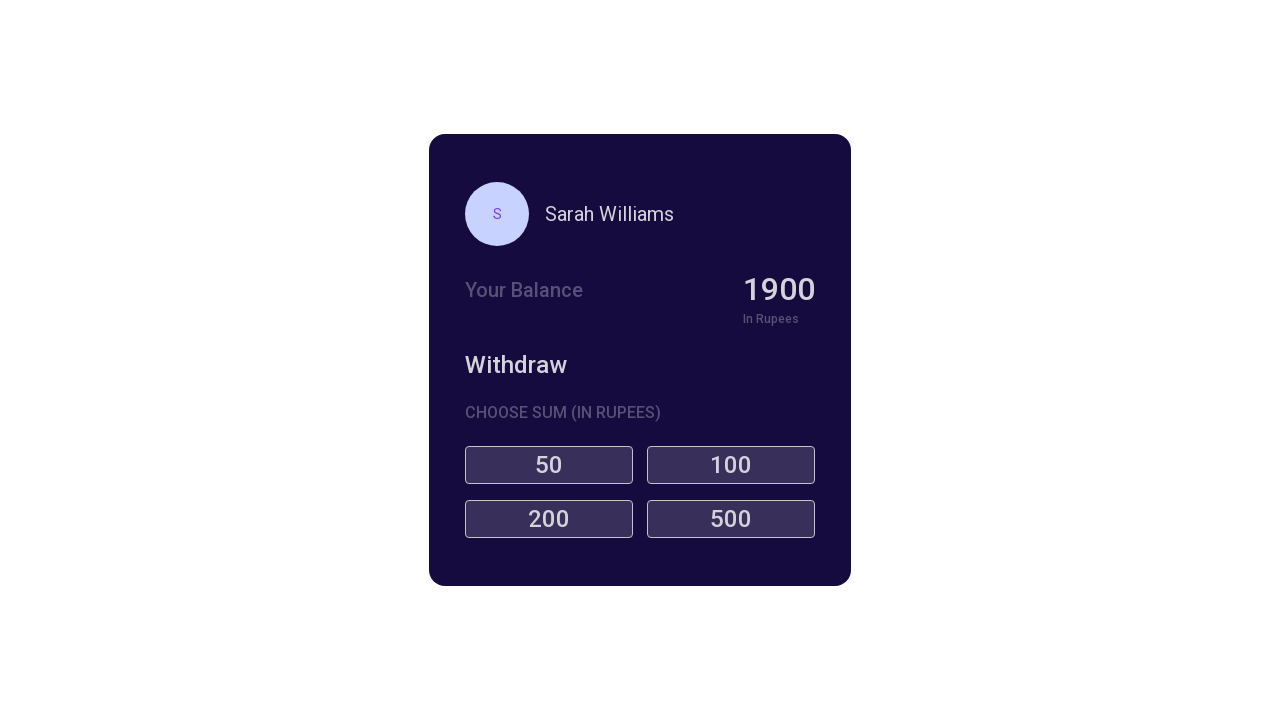

Clicked second denomination button (withdrawal 1/2) at (731, 465) on ul[class^='denominations'] li:nth-child(2) button
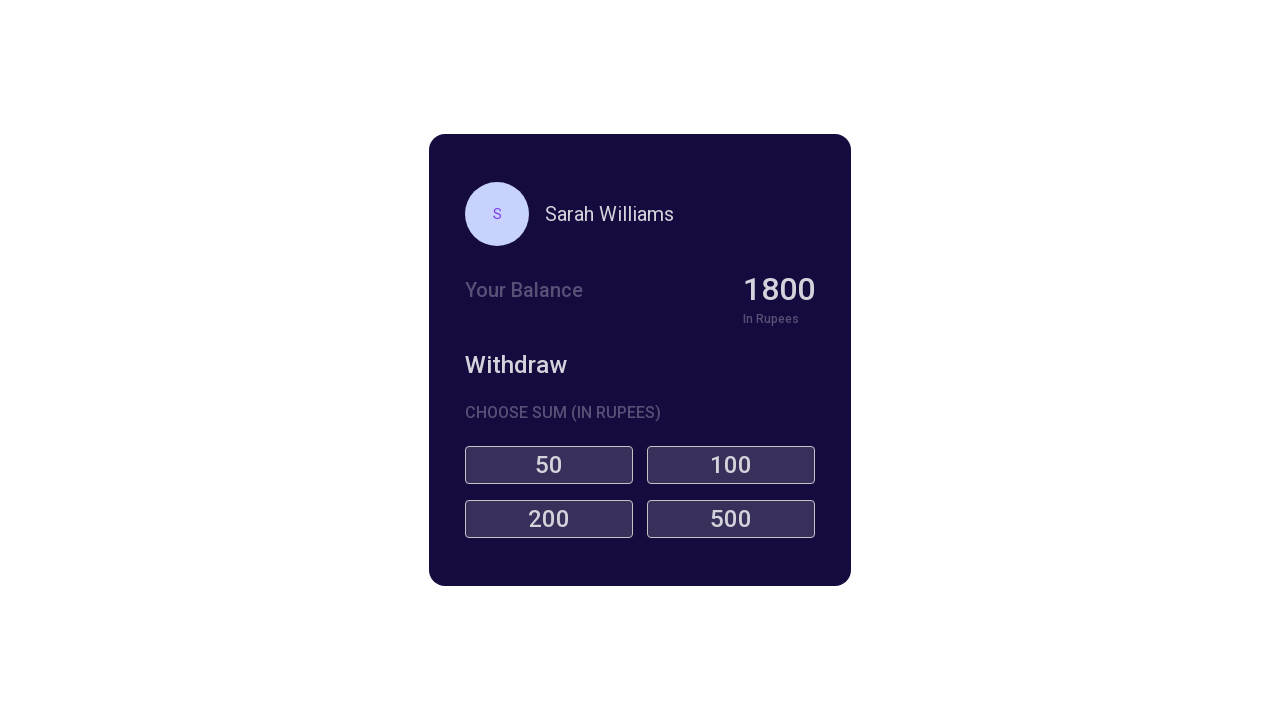

Retrieved updated balance after second button click 1: 1800
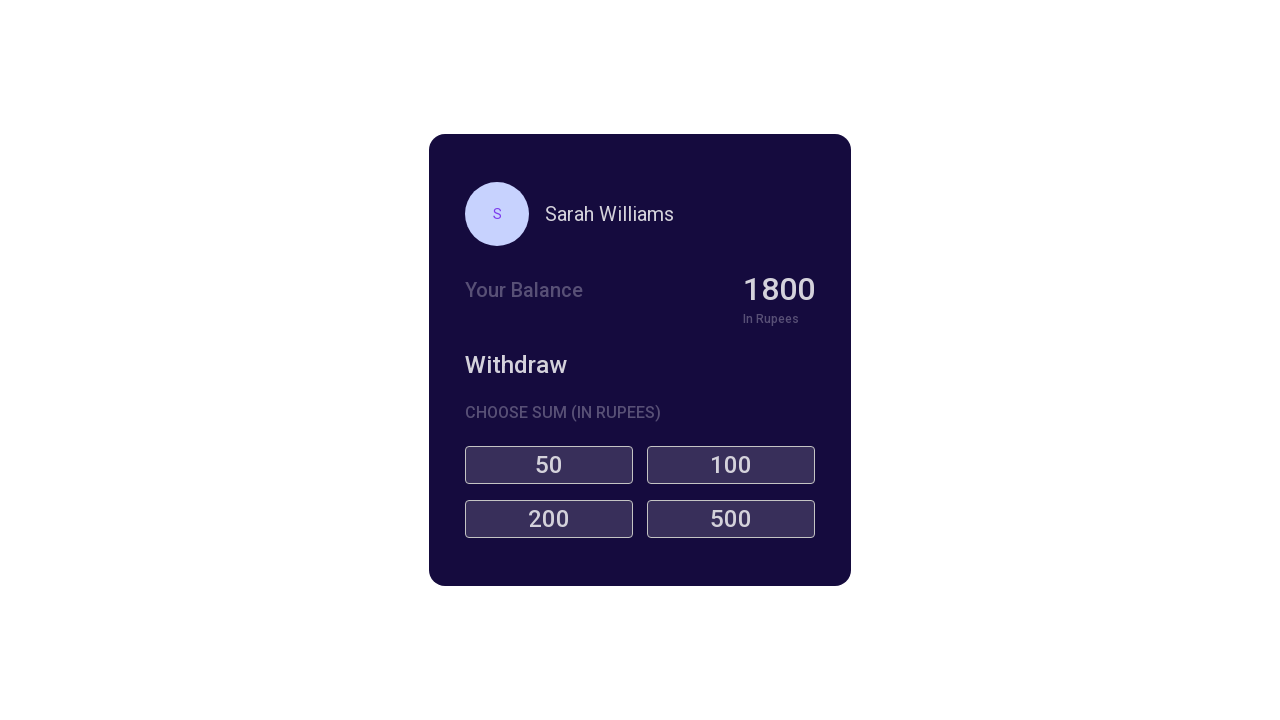

Verified balance is correct after second button click 1
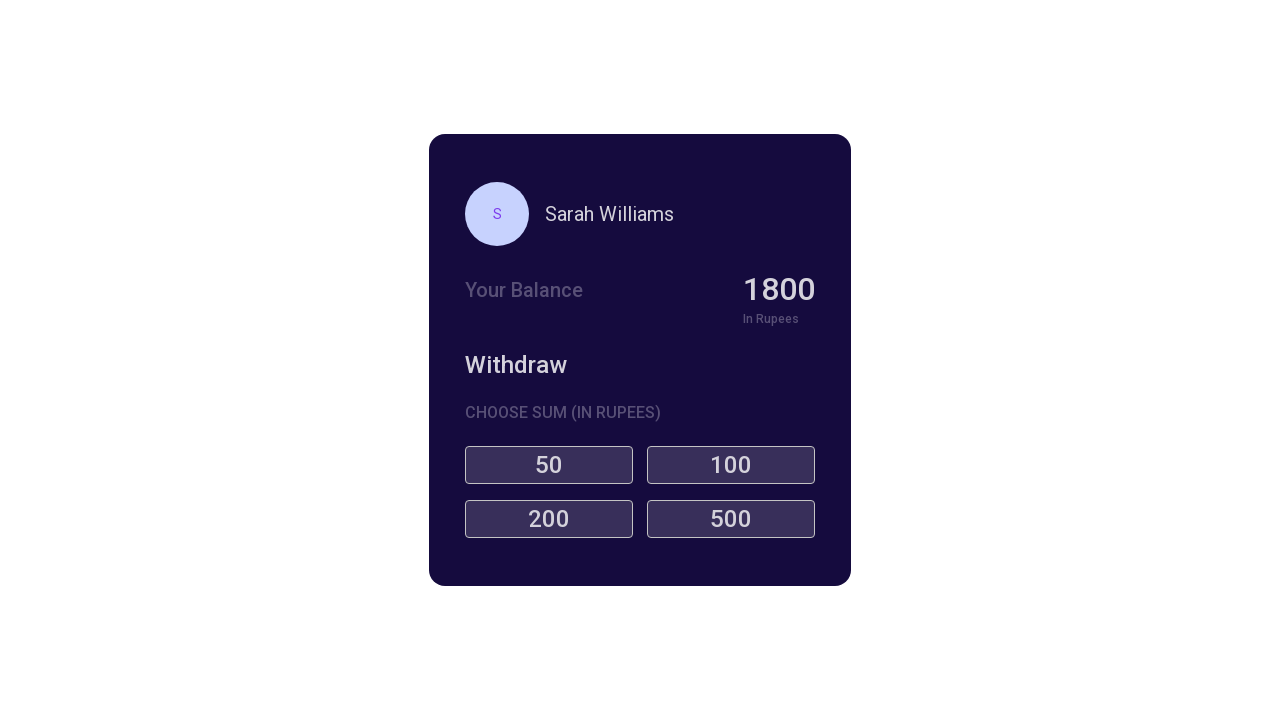

Clicked second denomination button (withdrawal 2/2) at (731, 465) on ul[class^='denominations'] li:nth-child(2) button
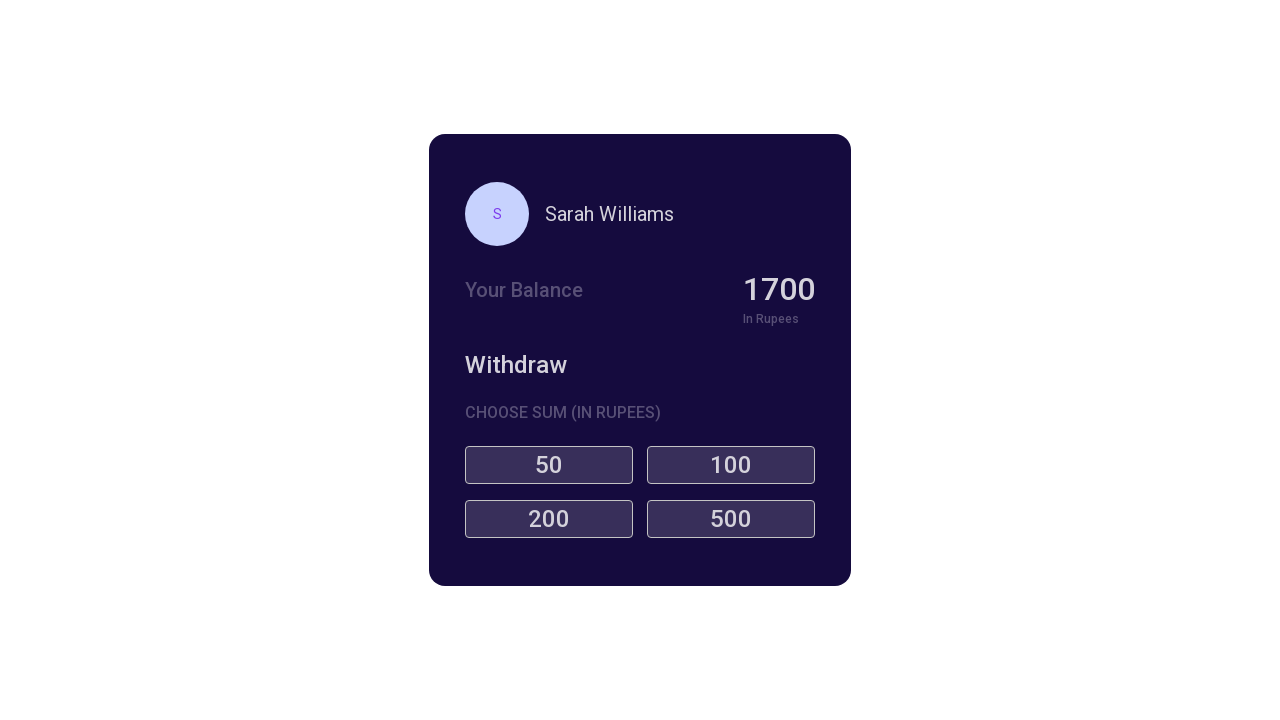

Retrieved updated balance after second button click 2: 1700
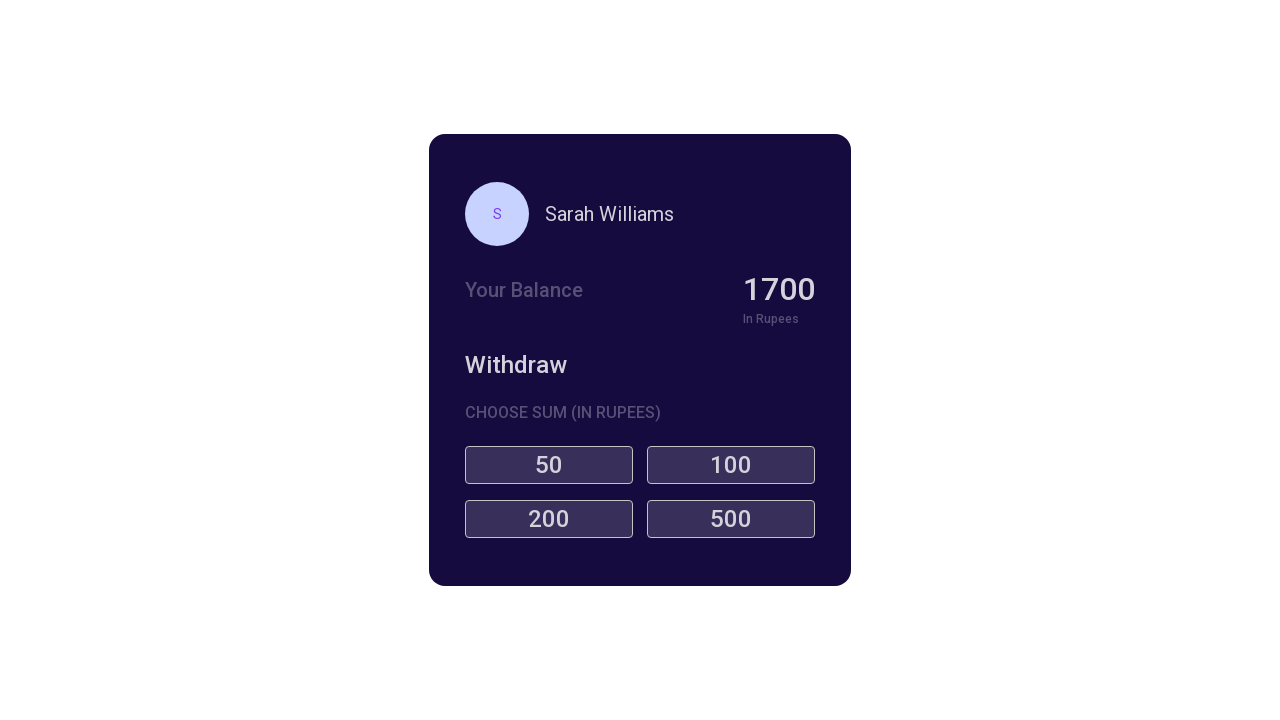

Verified balance is correct after second button click 2
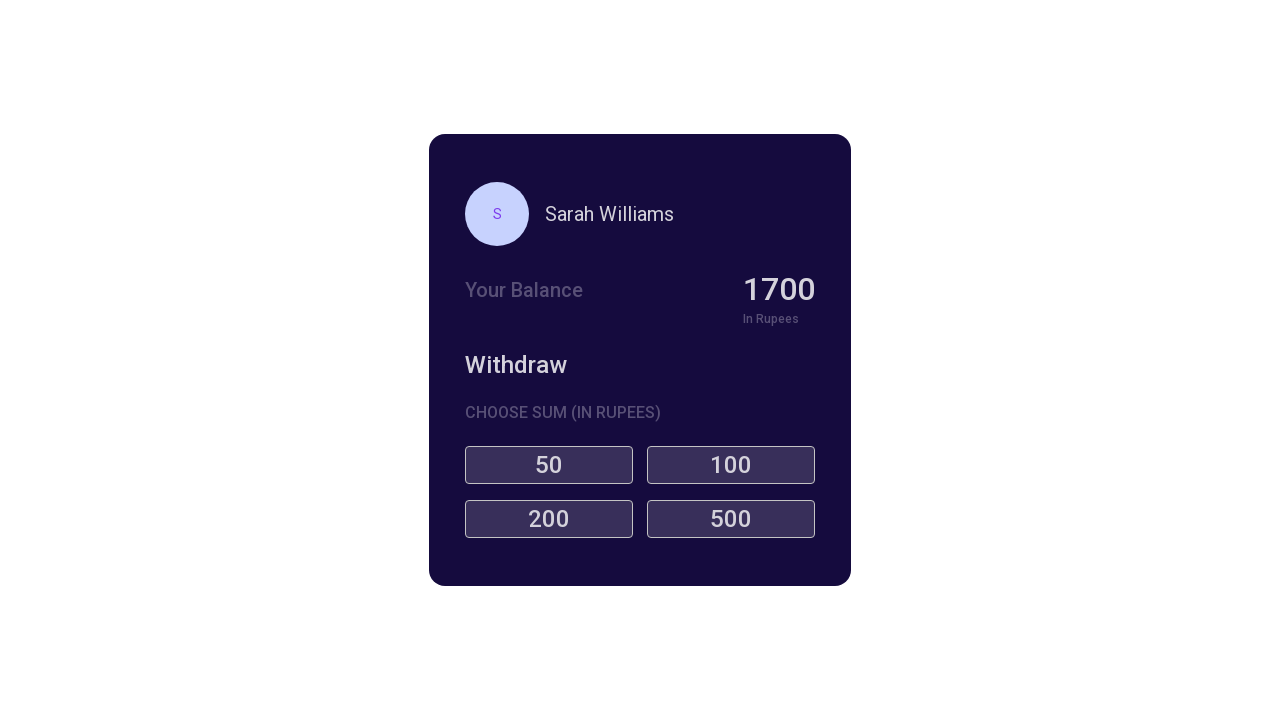

Retrieved third denomination value: 200
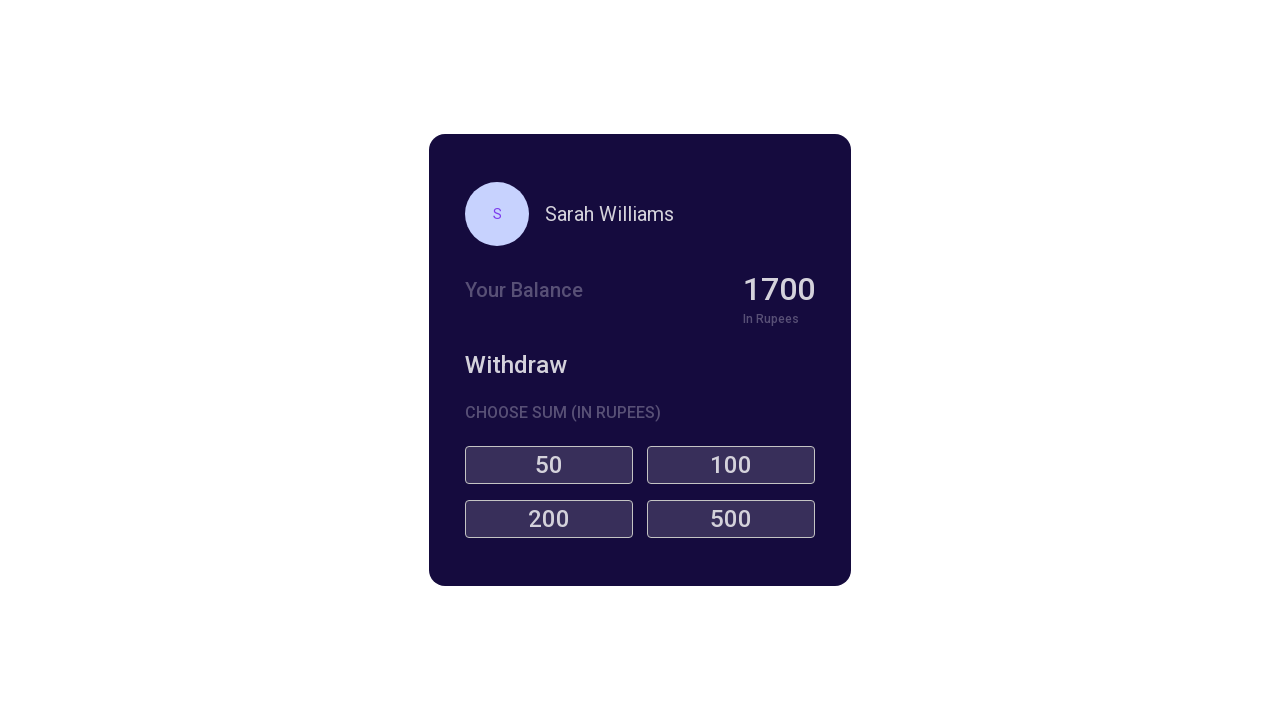

Clicked third denomination button (withdrawal 1/2) at (549, 519) on ul[class^='denominations'] li:nth-child(3) button
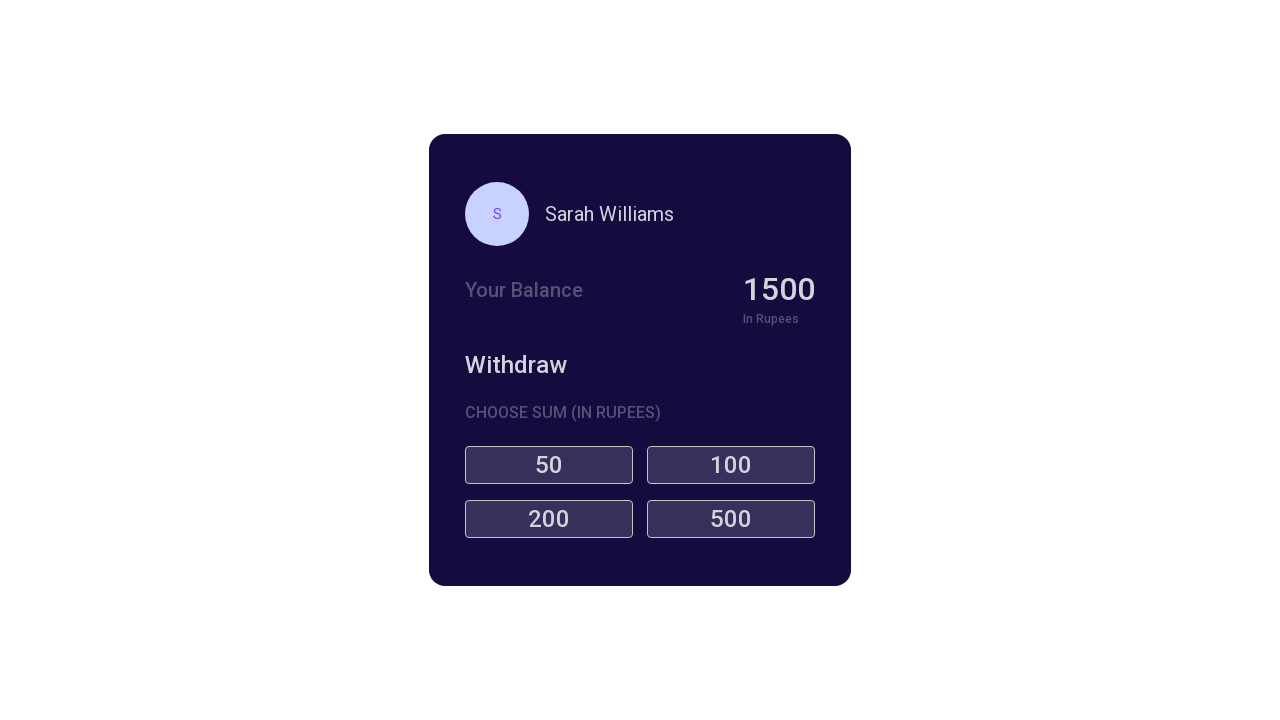

Retrieved updated balance after third button click 1: 1500
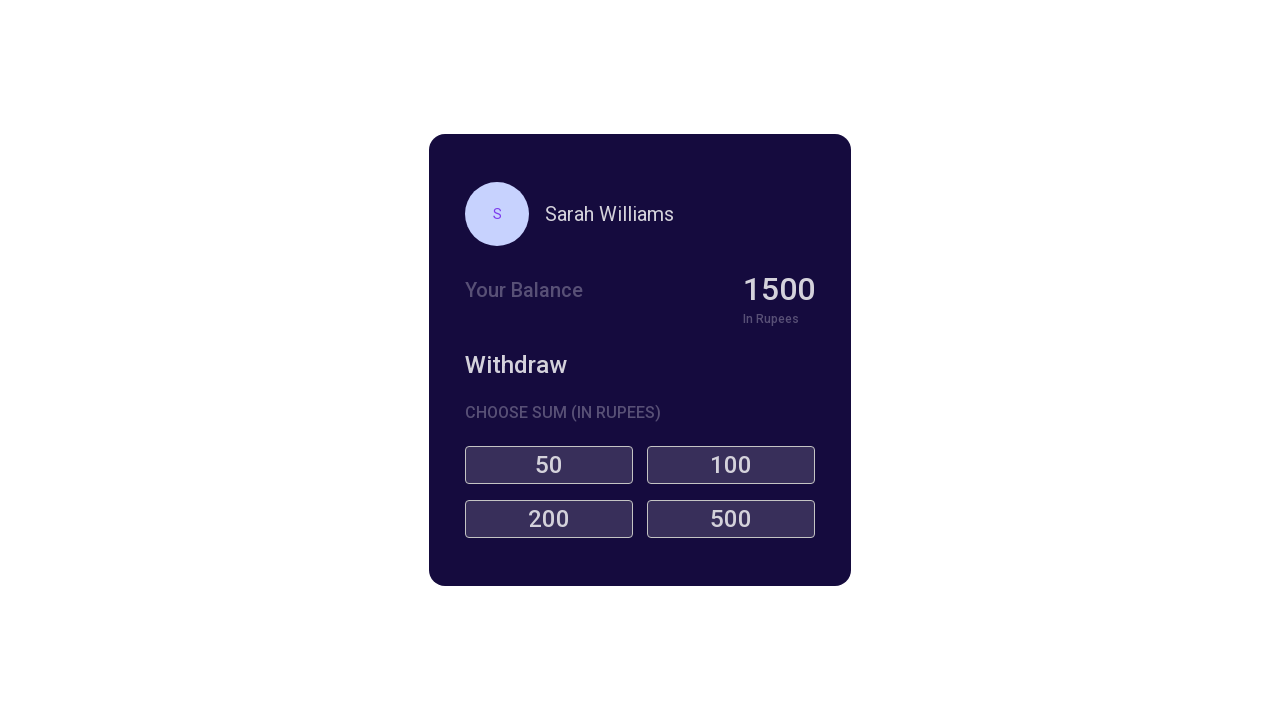

Verified balance is correct after third button click 1
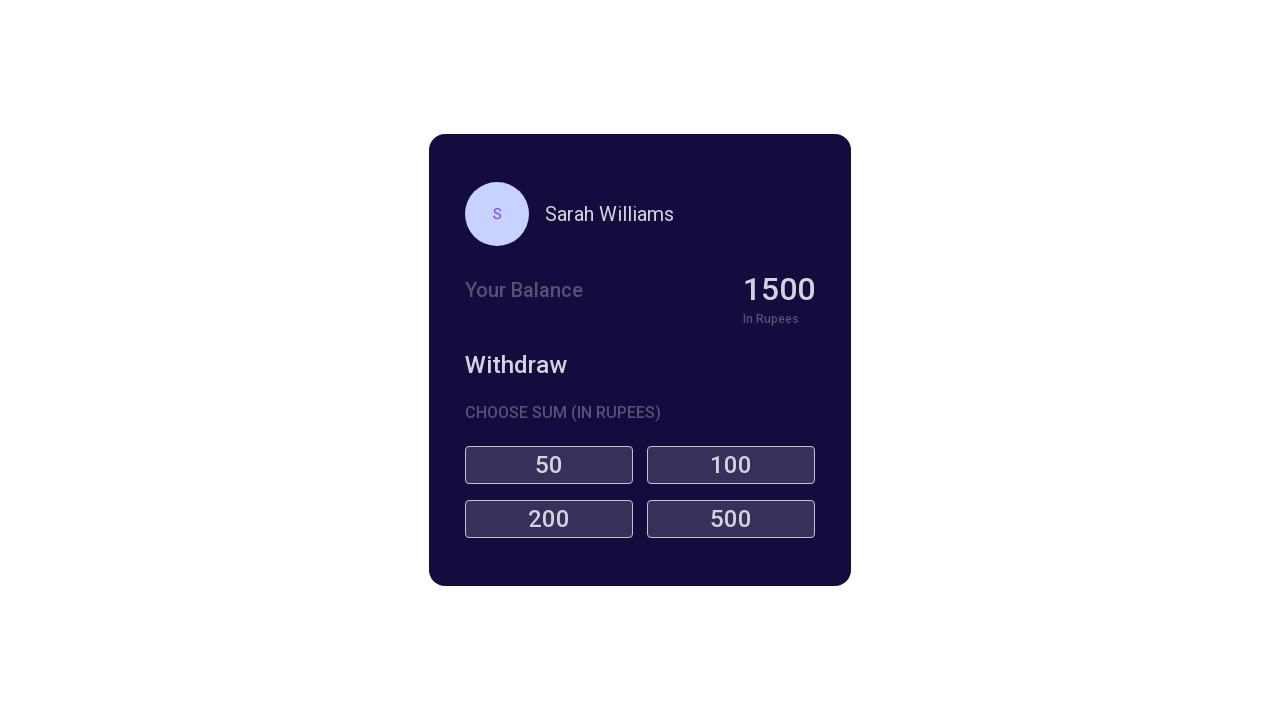

Clicked third denomination button (withdrawal 2/2) at (549, 519) on ul[class^='denominations'] li:nth-child(3) button
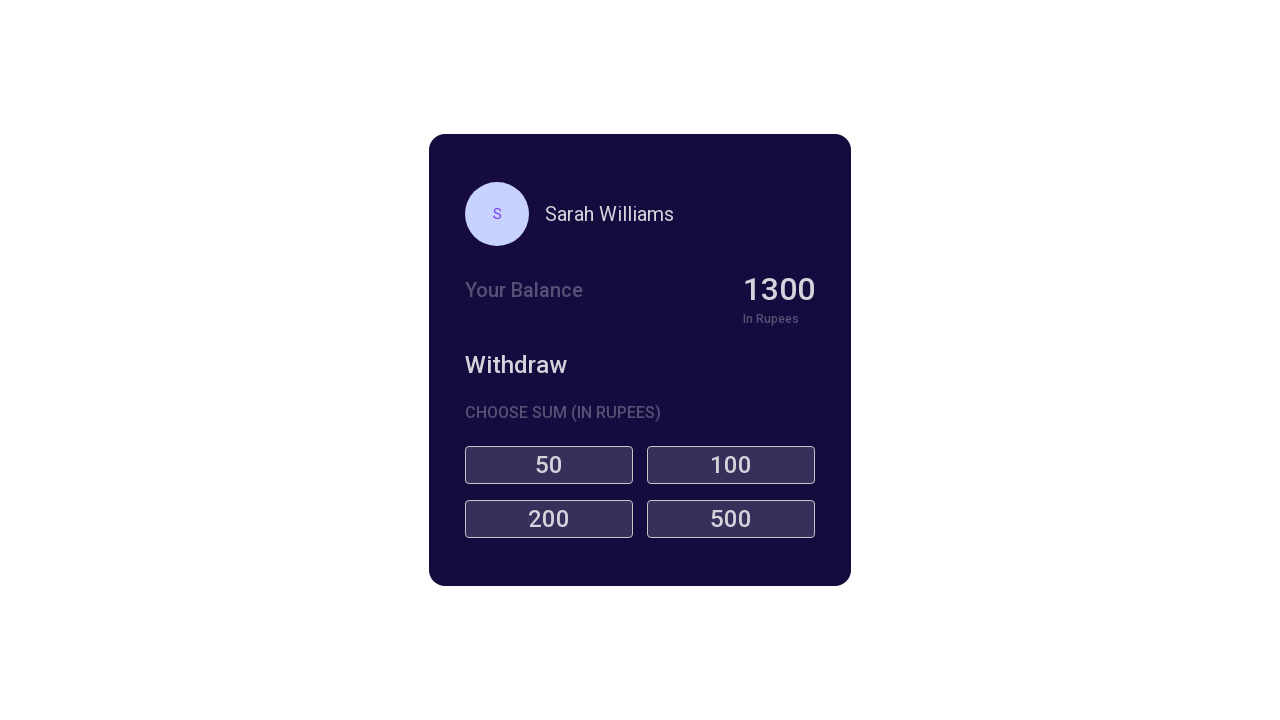

Retrieved updated balance after third button click 2: 1300
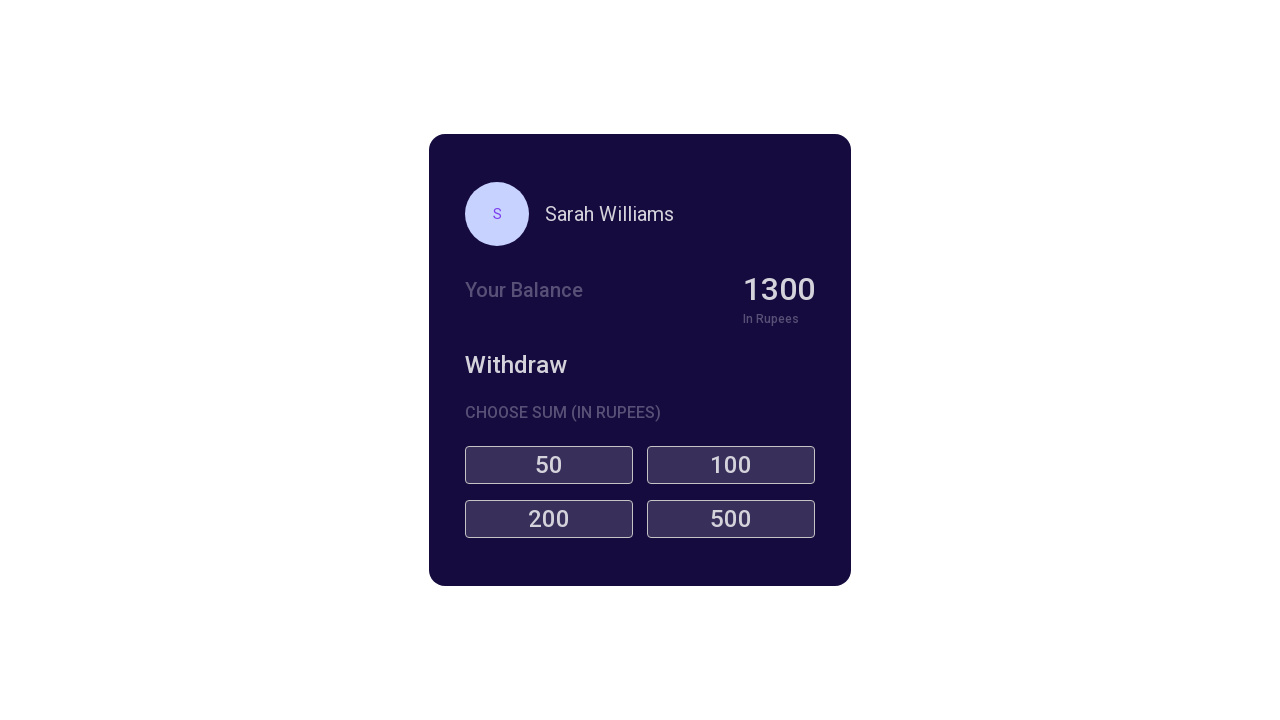

Verified balance is correct after third button click 2
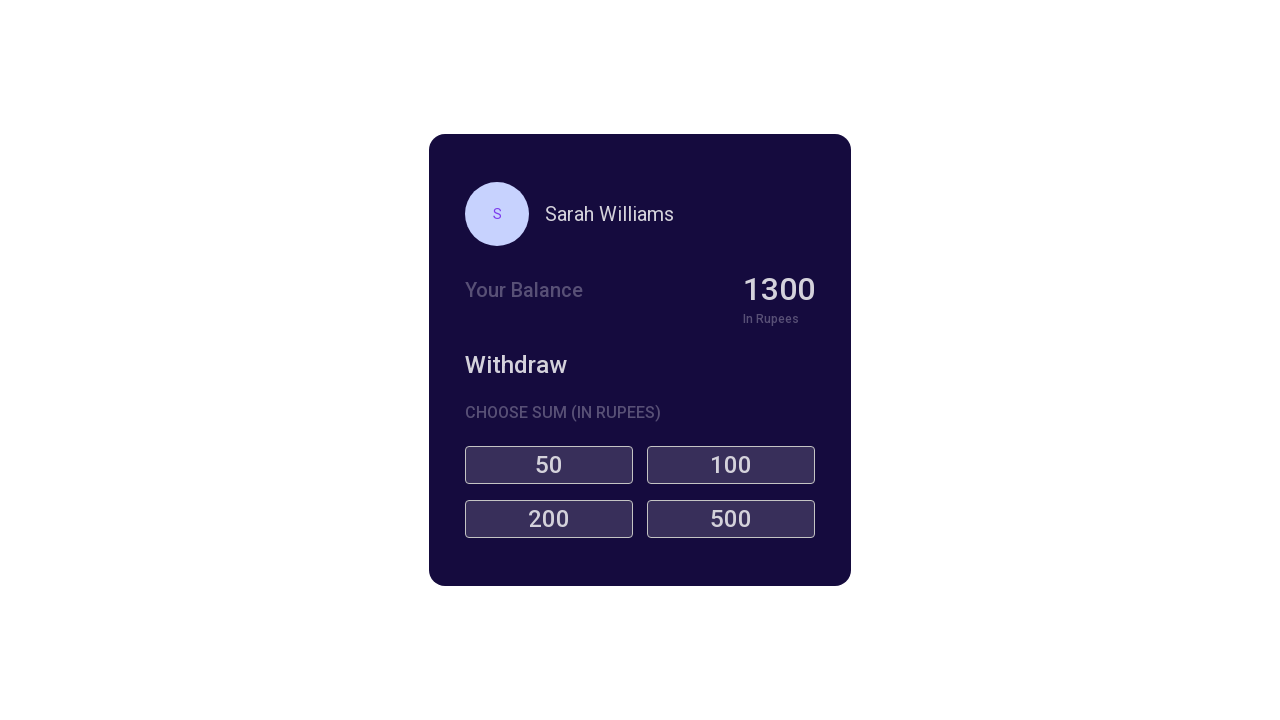

Retrieved fourth denomination value: 500
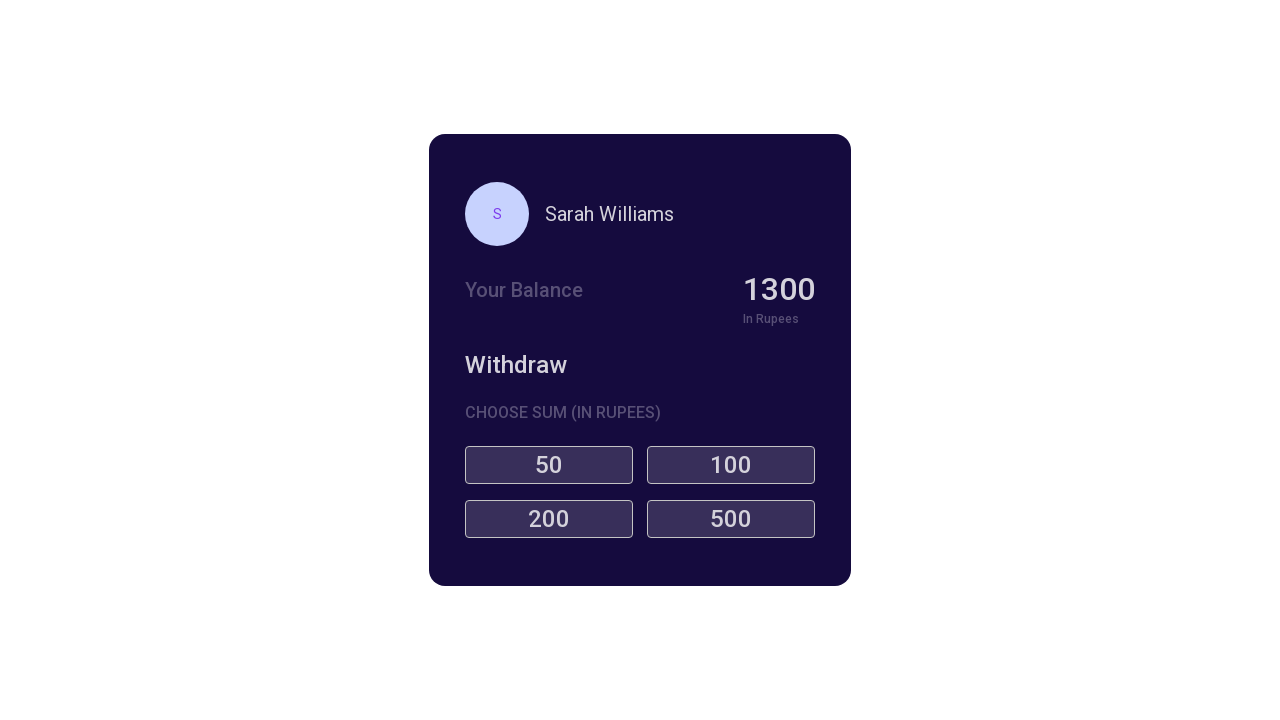

Clicked fourth denomination button (withdrawal 1/2) at (731, 519) on ul[class^='denominations'] li:nth-child(4) button
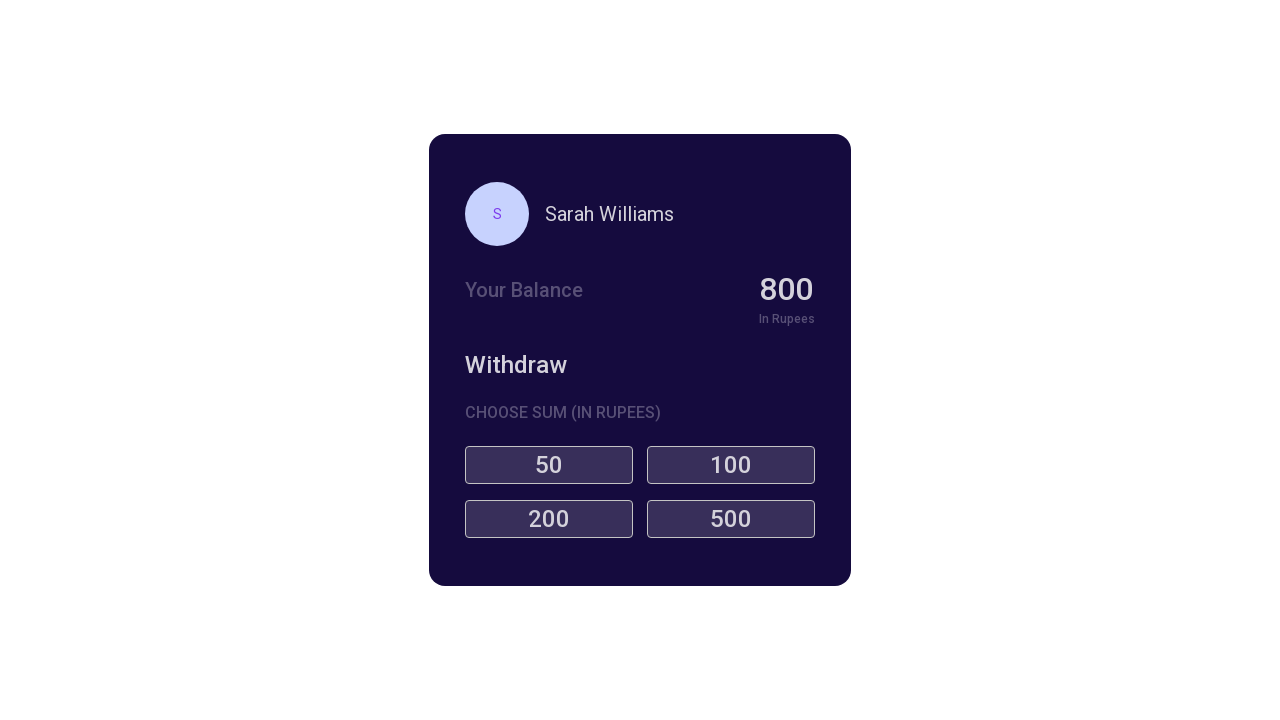

Retrieved updated balance after fourth button click 1: 800
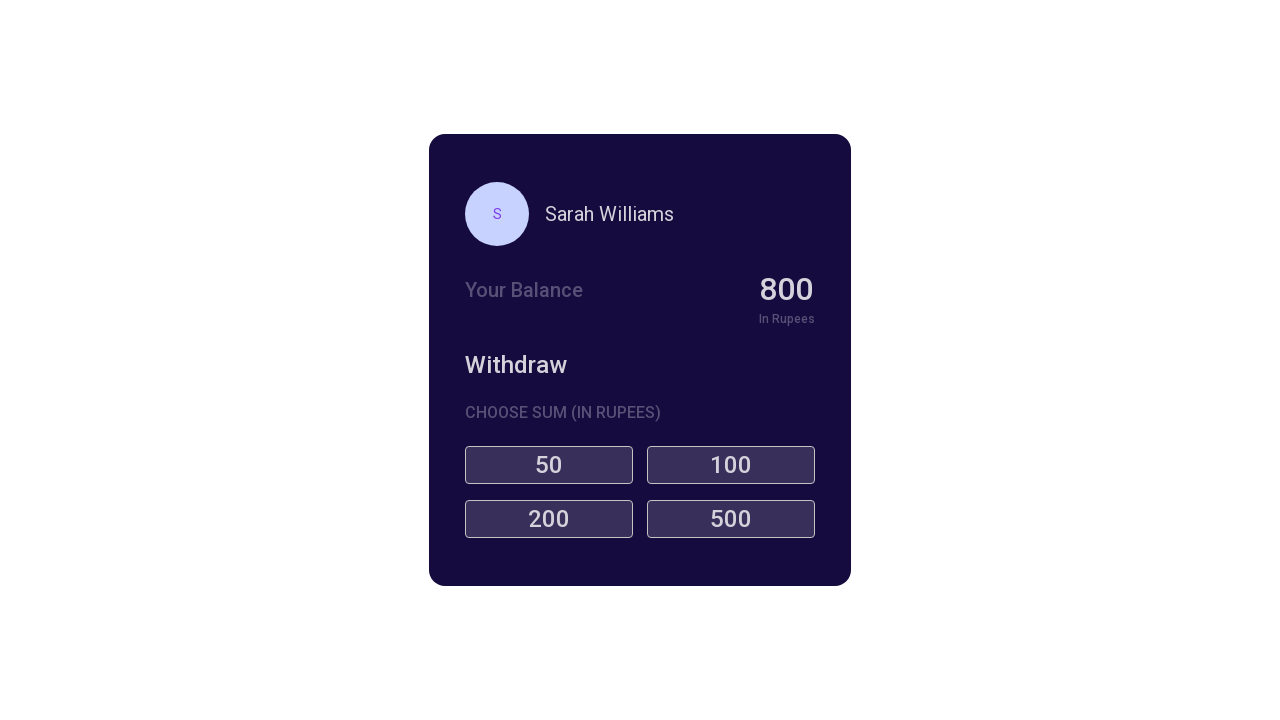

Verified balance is correct after fourth button click 1
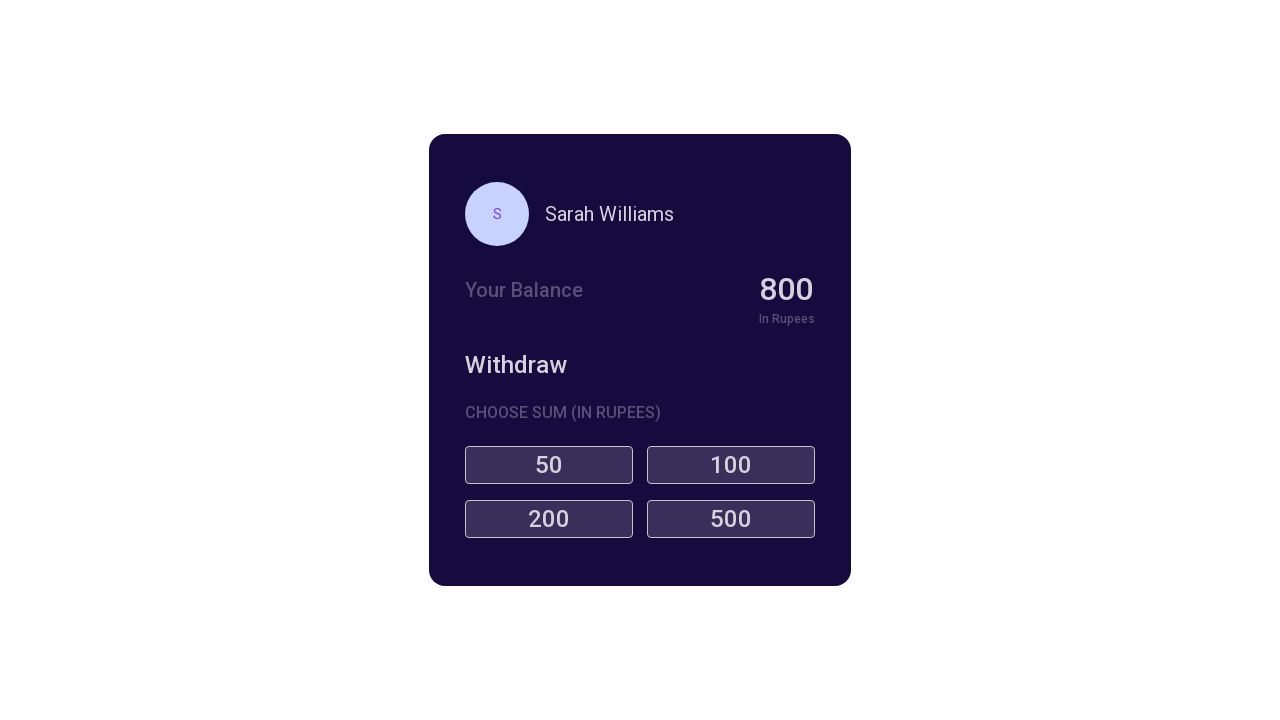

Clicked fourth denomination button (withdrawal 2/2) at (731, 519) on ul[class^='denominations'] li:nth-child(4) button
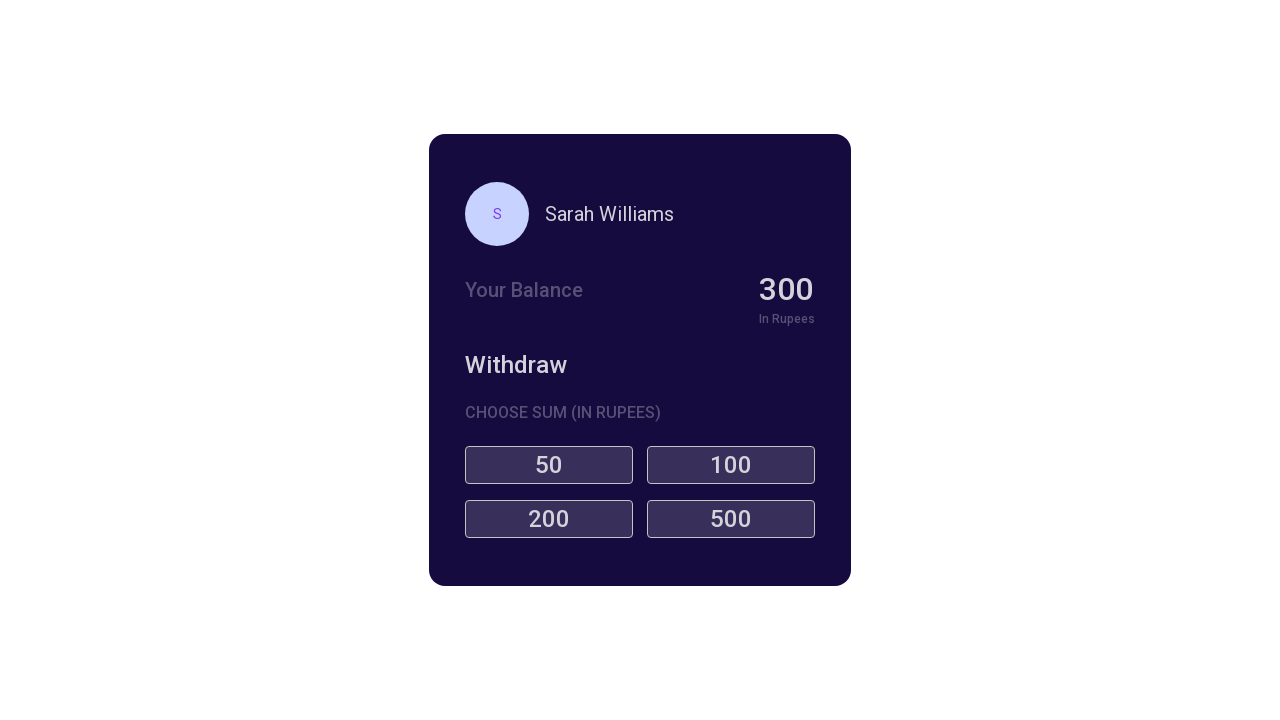

Retrieved updated balance after fourth button click 2: 300
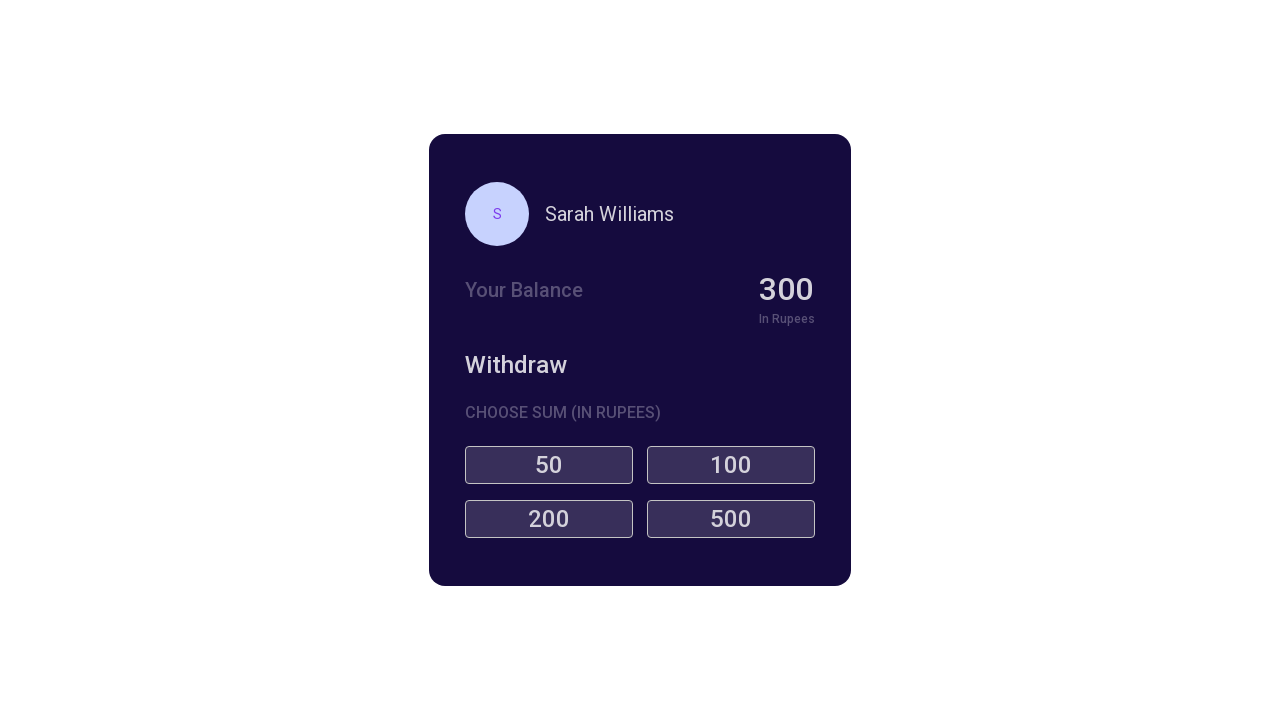

Verified balance is correct after fourth button click 2
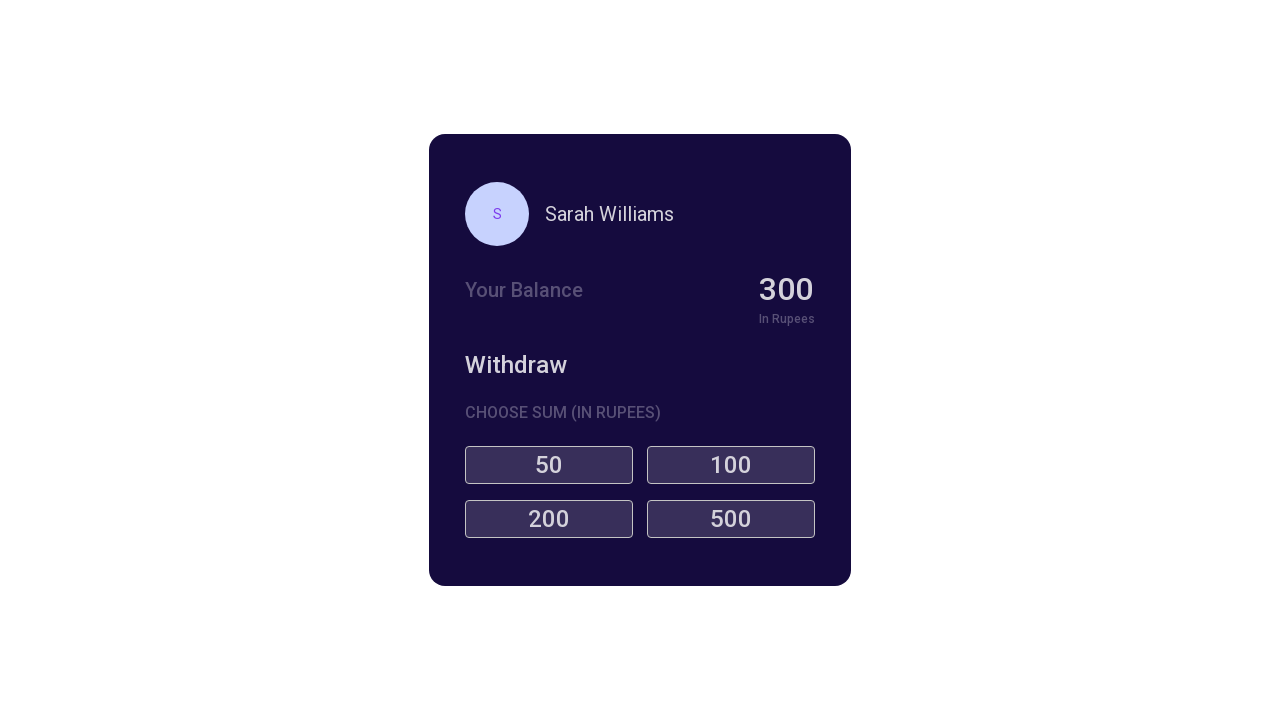

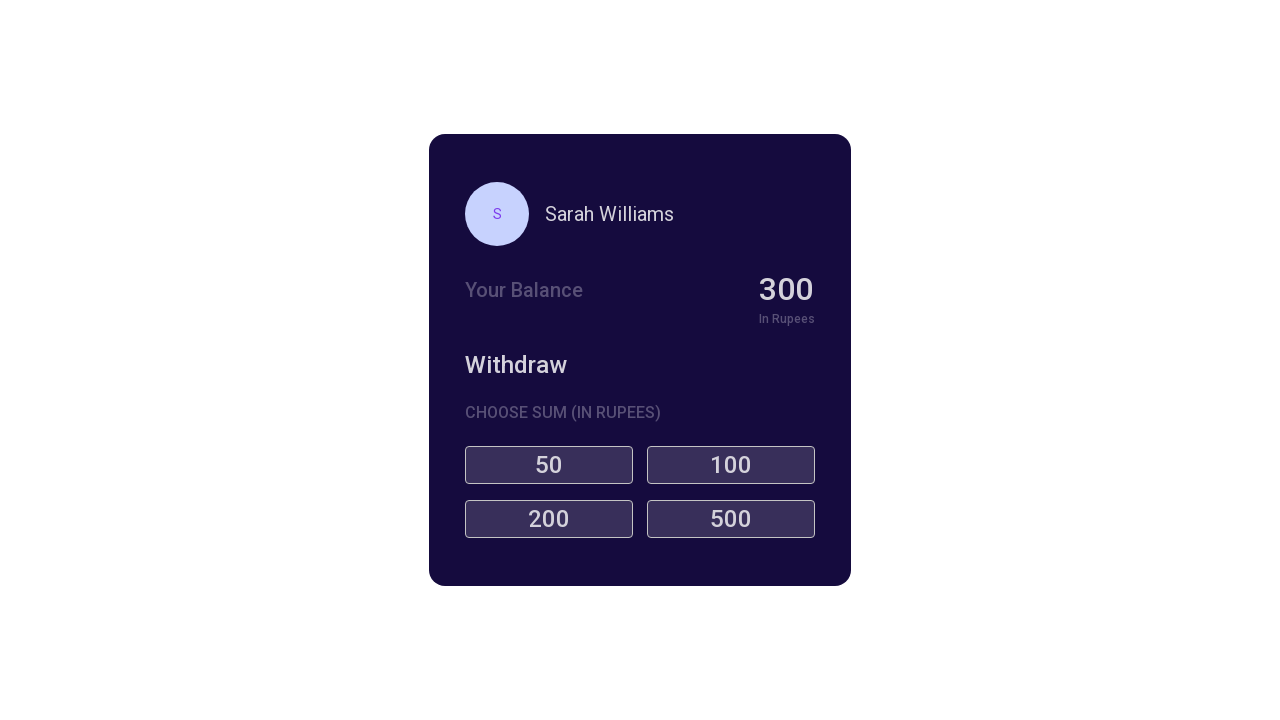